Tests multi-checkbox form binding by iterating through all possible checkbox state combinations and verifying the output list

Starting URL: https://vuejs.org/examples/#form-bindings

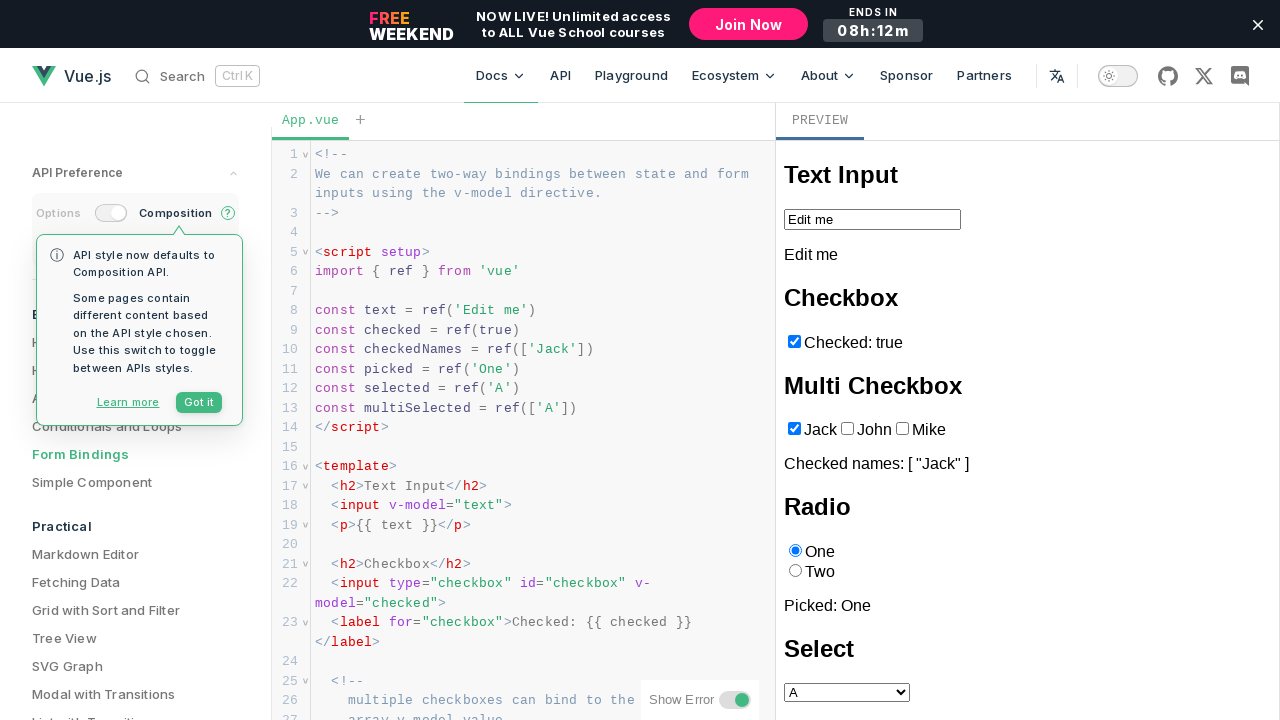

Located iframe for form binding test
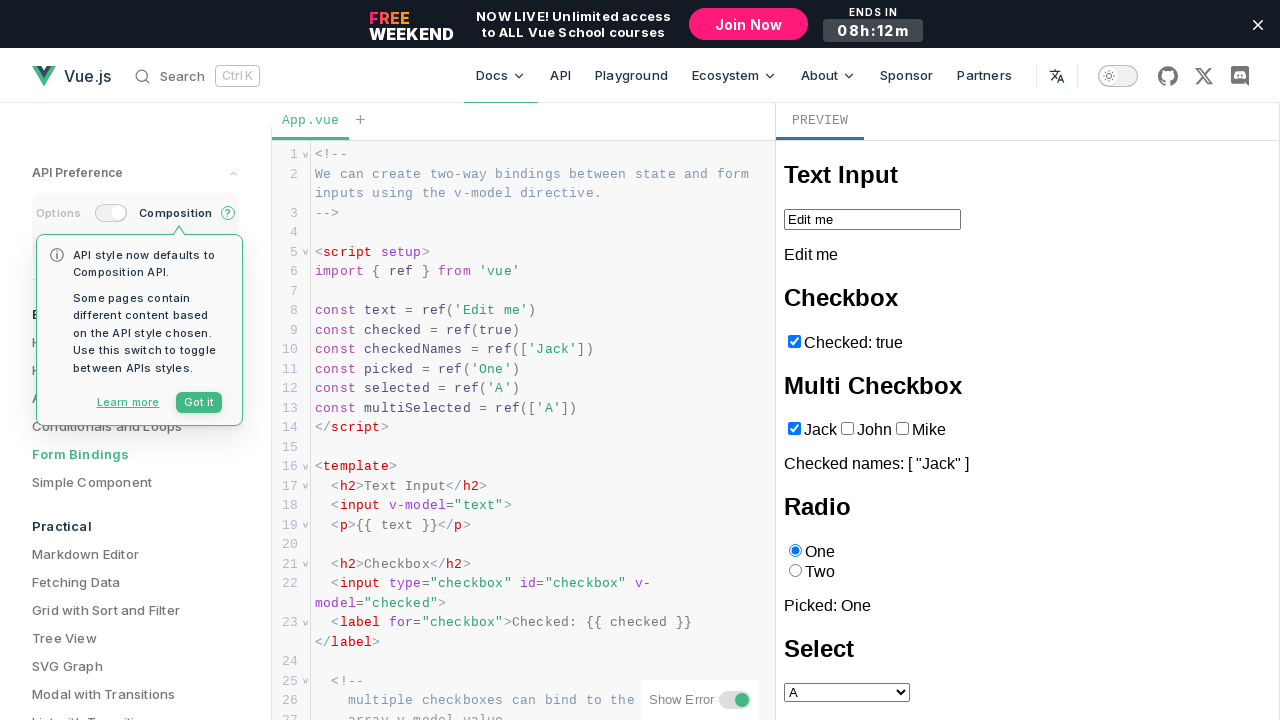

Defined checkbox names: Jack, John, Mike
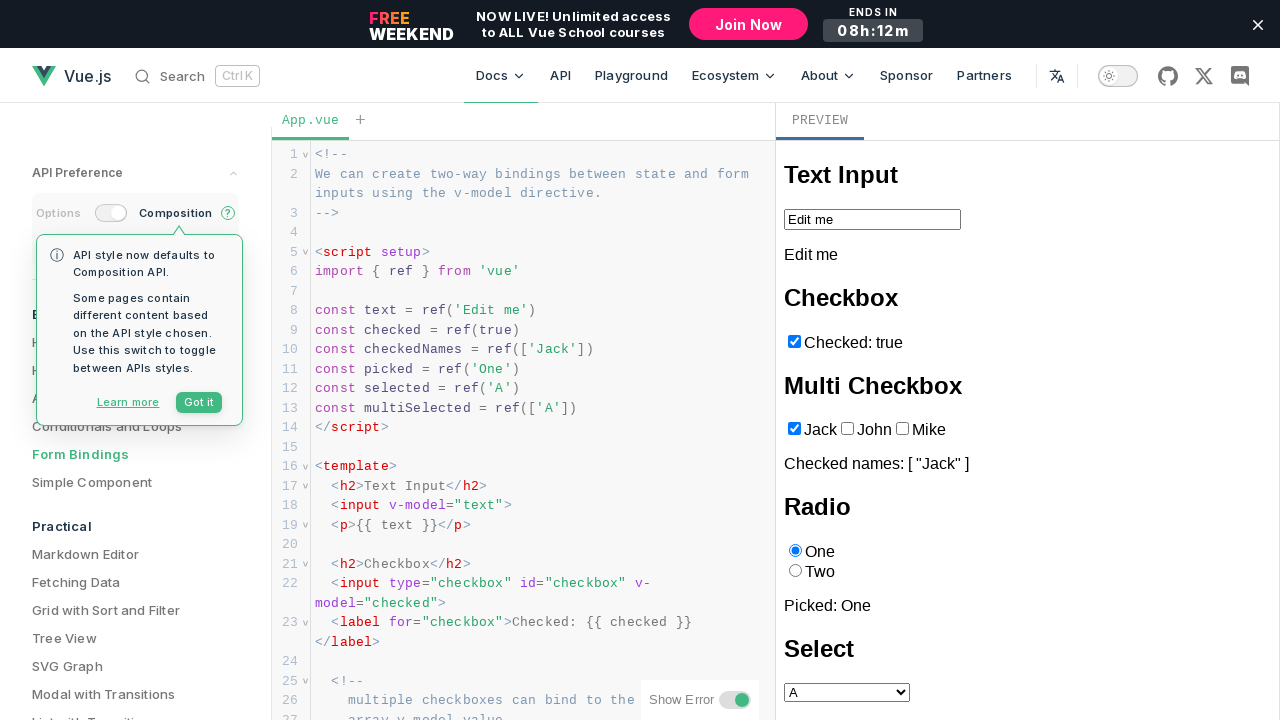

Testing checkbox combination: Jack=False, John=False, Mike=False
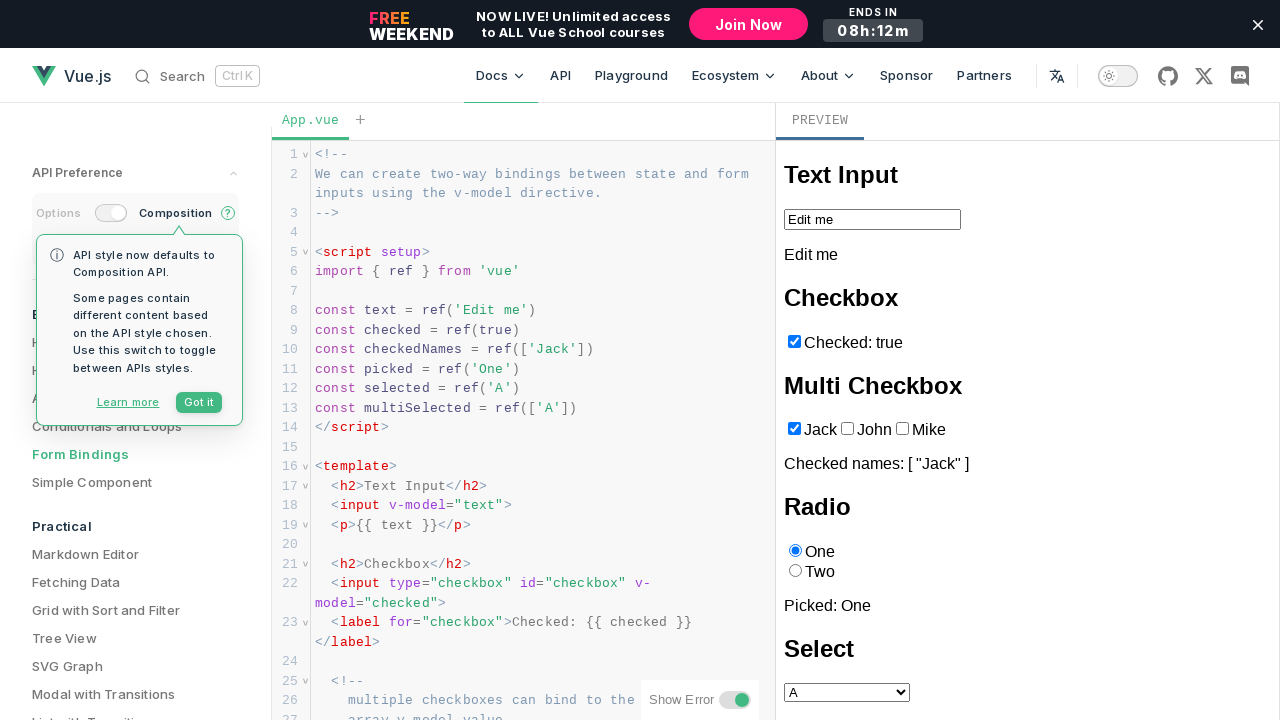

Unchecked checkbox for Jack at (794, 429) on iframe >> internal:control=enter-frame >> internal:role=checkbox[name="Jack"i]
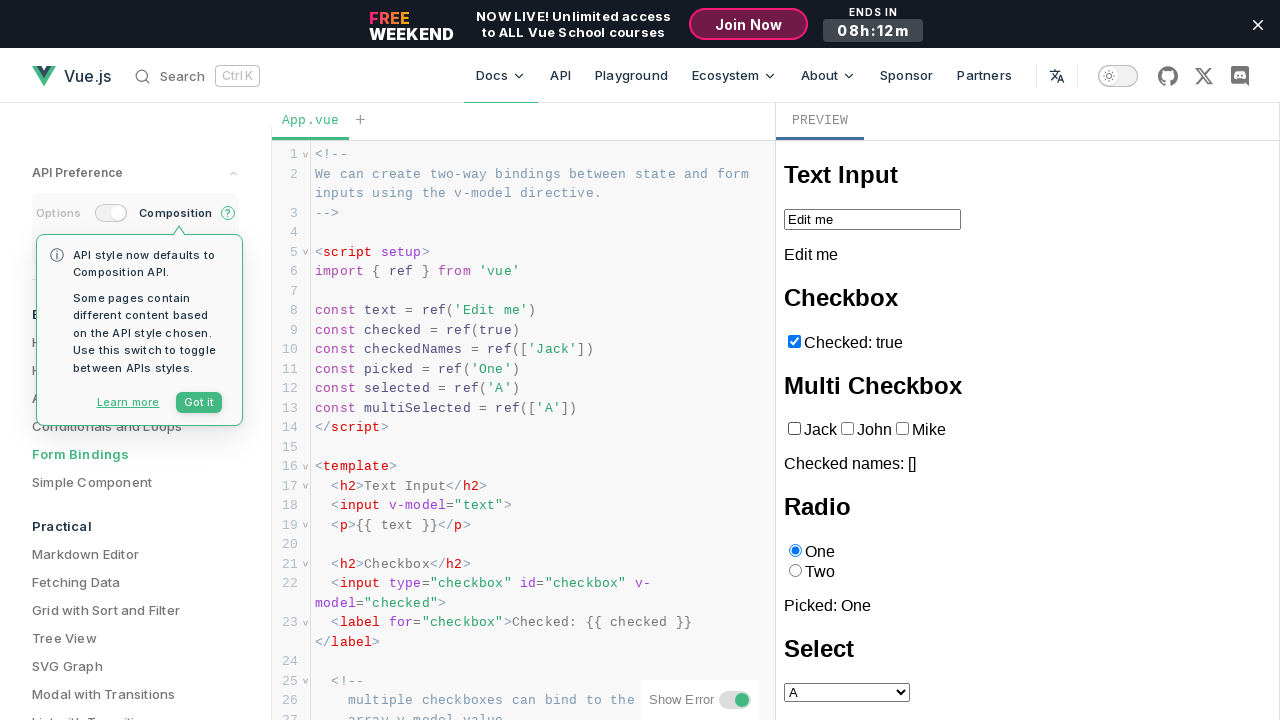

Unchecked checkbox for John on iframe >> internal:control=enter-frame >> internal:role=checkbox[name="John"i]
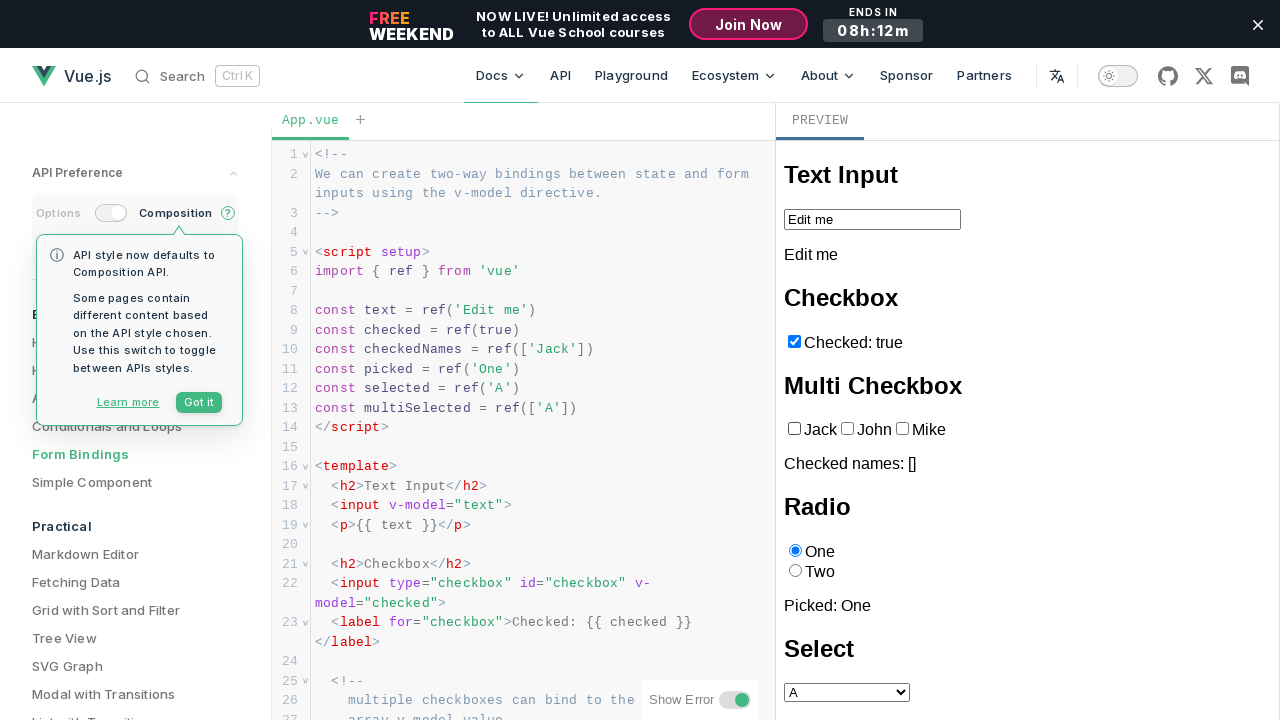

Unchecked checkbox for Mike on iframe >> internal:control=enter-frame >> internal:role=checkbox[name="Mike"i]
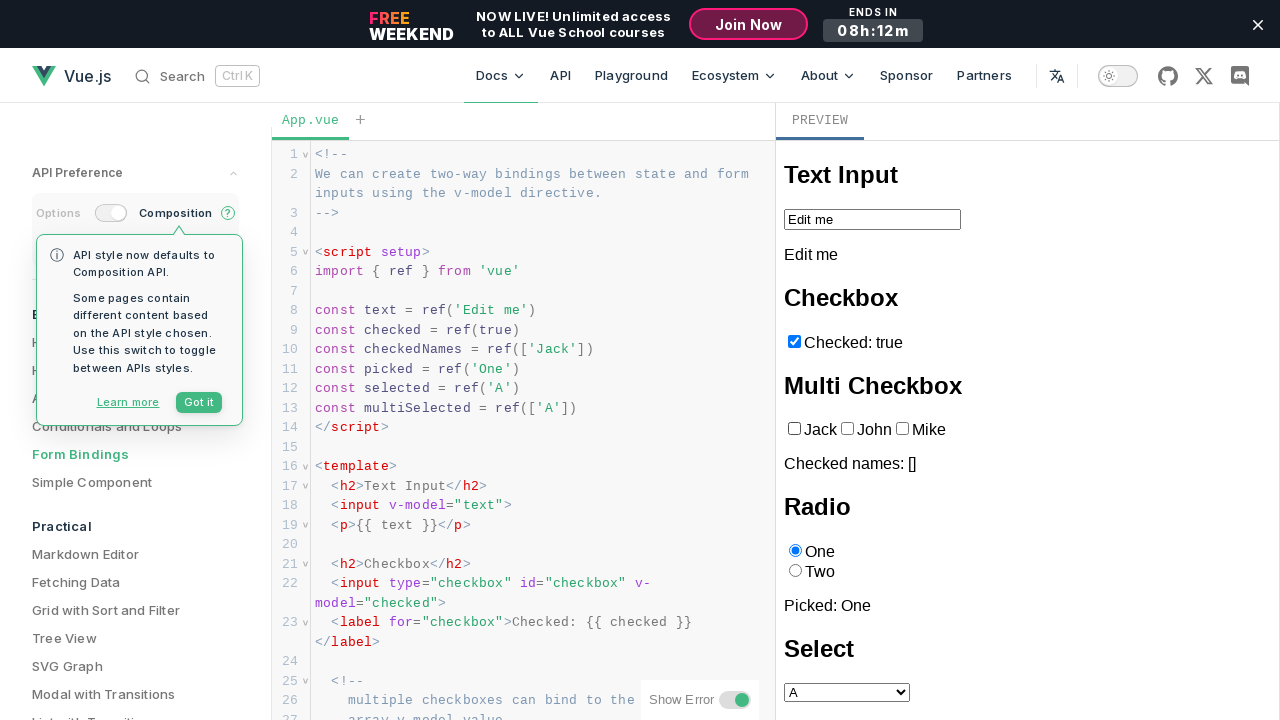

Verified Jack checkbox state is False
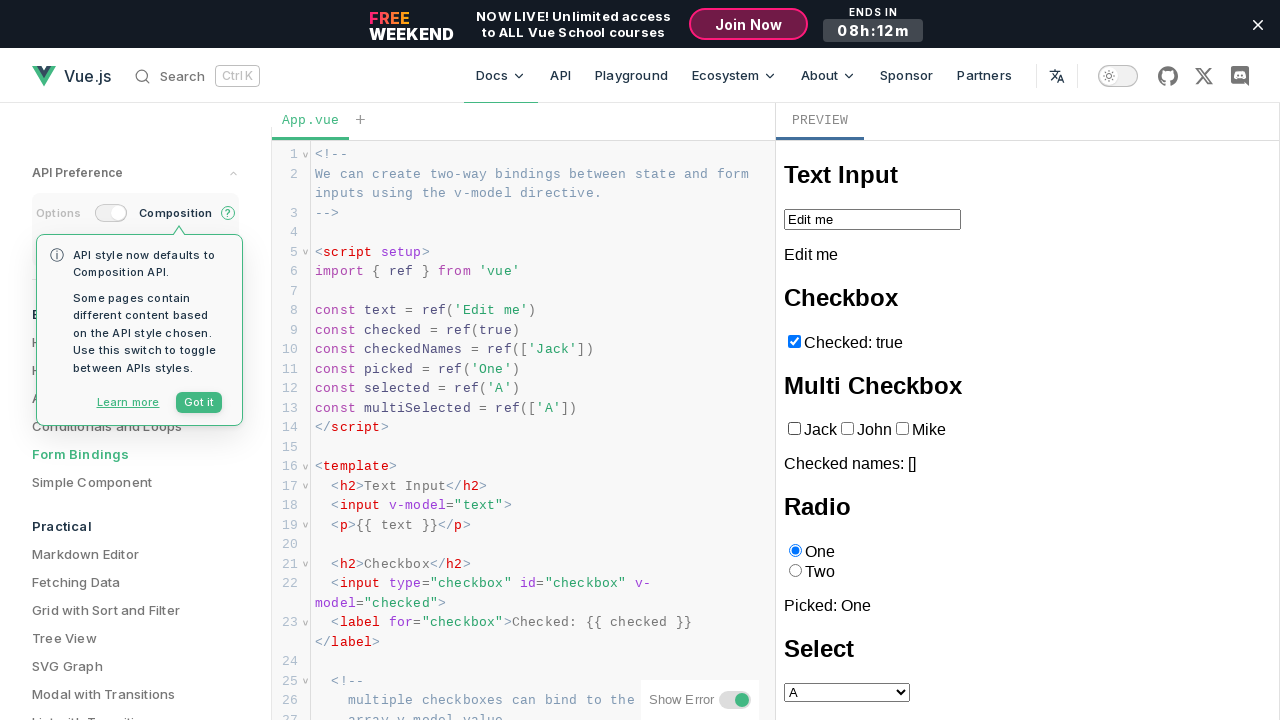

Verified John checkbox state is False
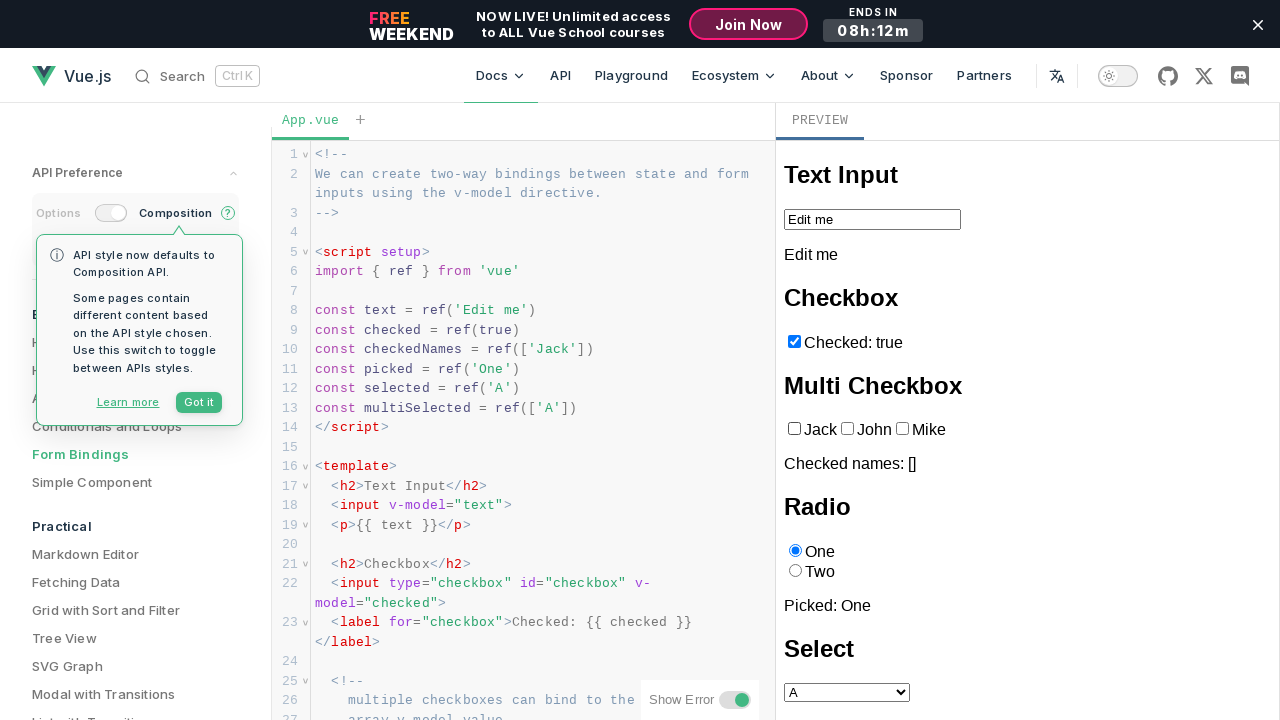

Verified Mike checkbox state is False
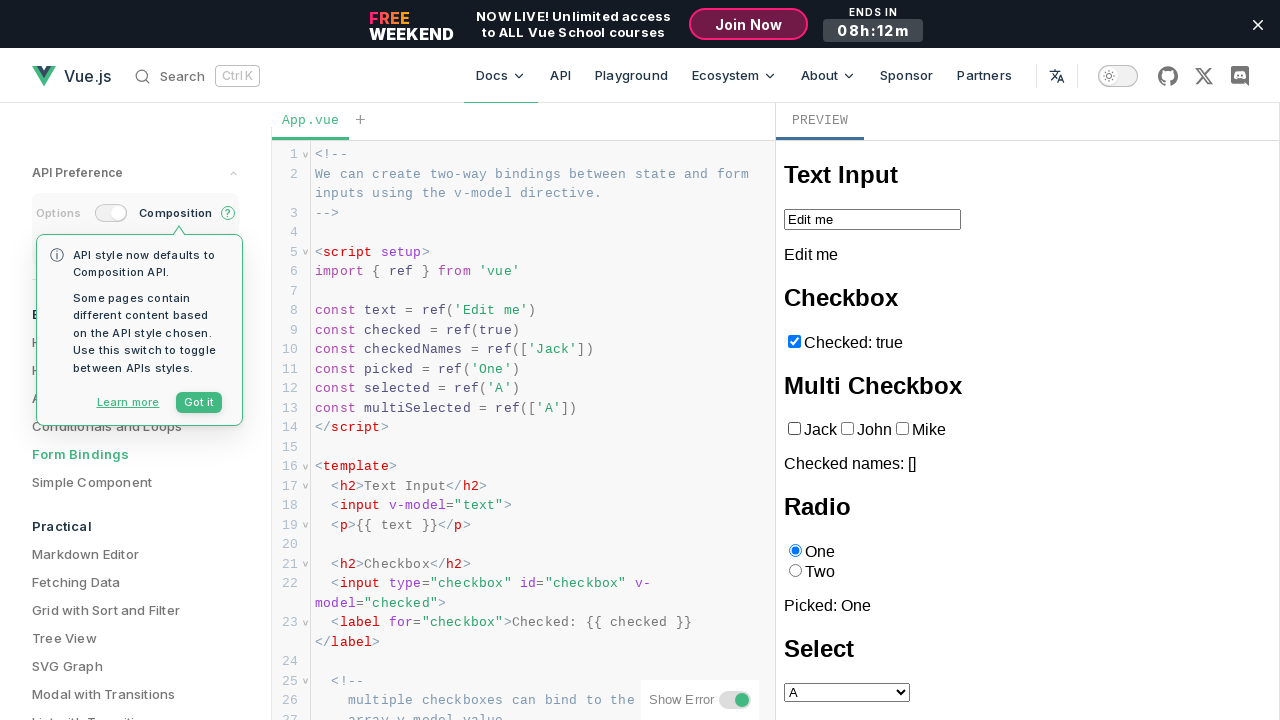

Retrieved output text showing checked names
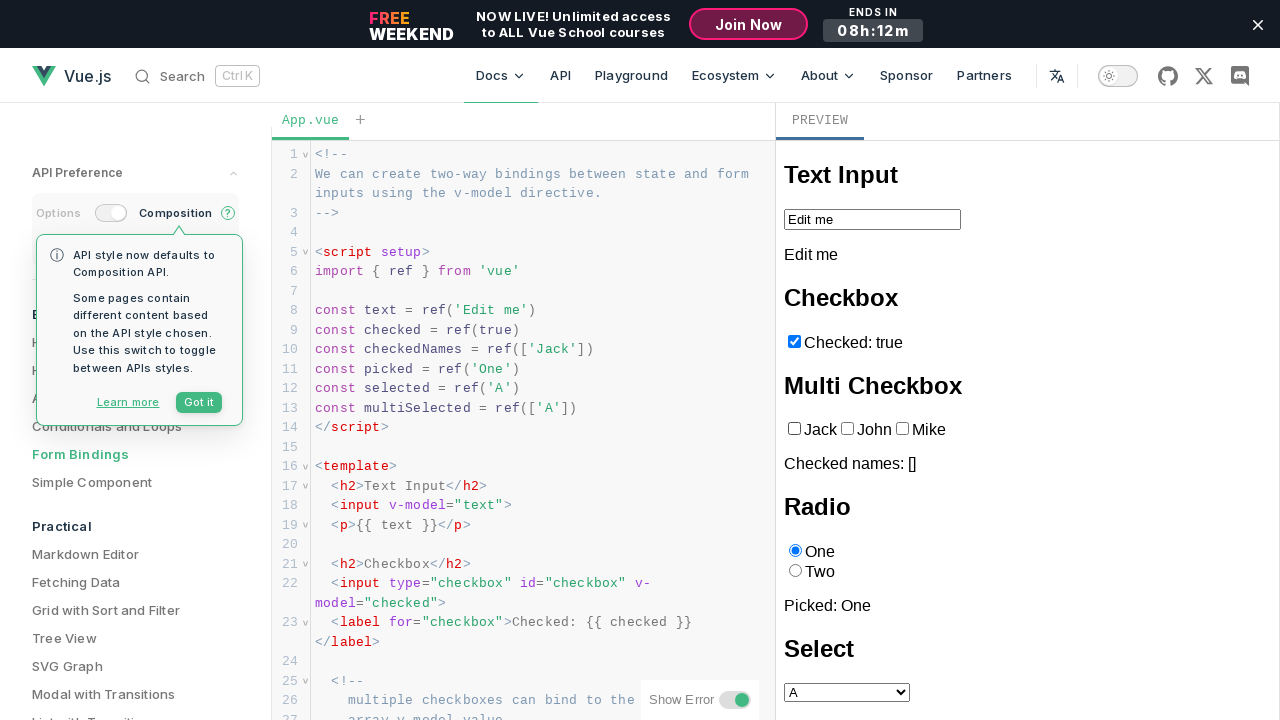

Verified output list matches expected checked names: []
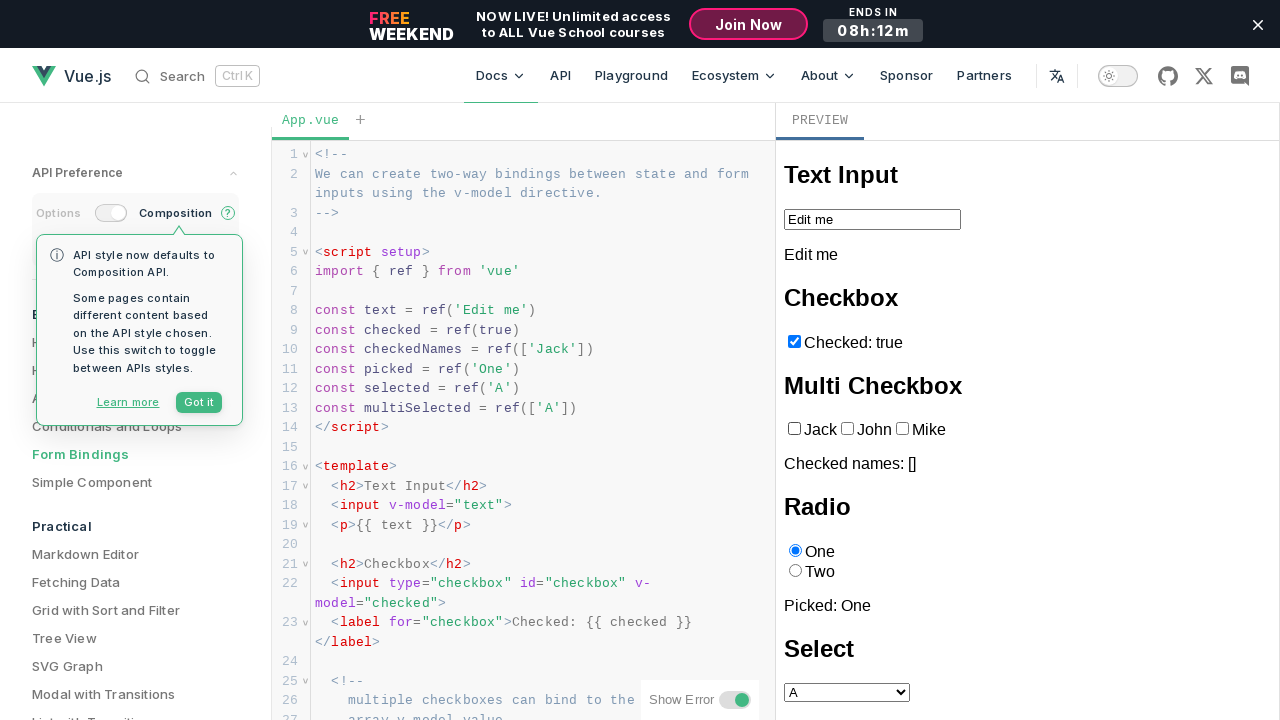

Testing checkbox combination: Jack=False, John=False, Mike=True
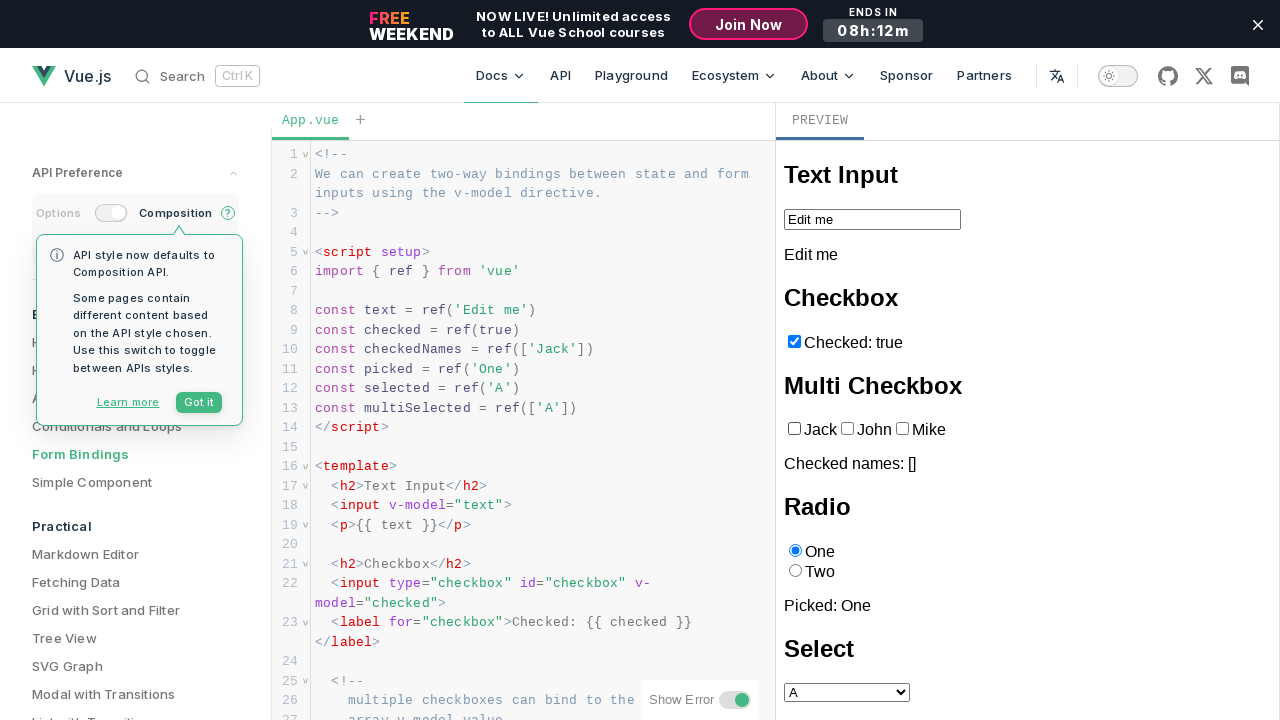

Unchecked checkbox for Jack on iframe >> internal:control=enter-frame >> internal:role=checkbox[name="Jack"i]
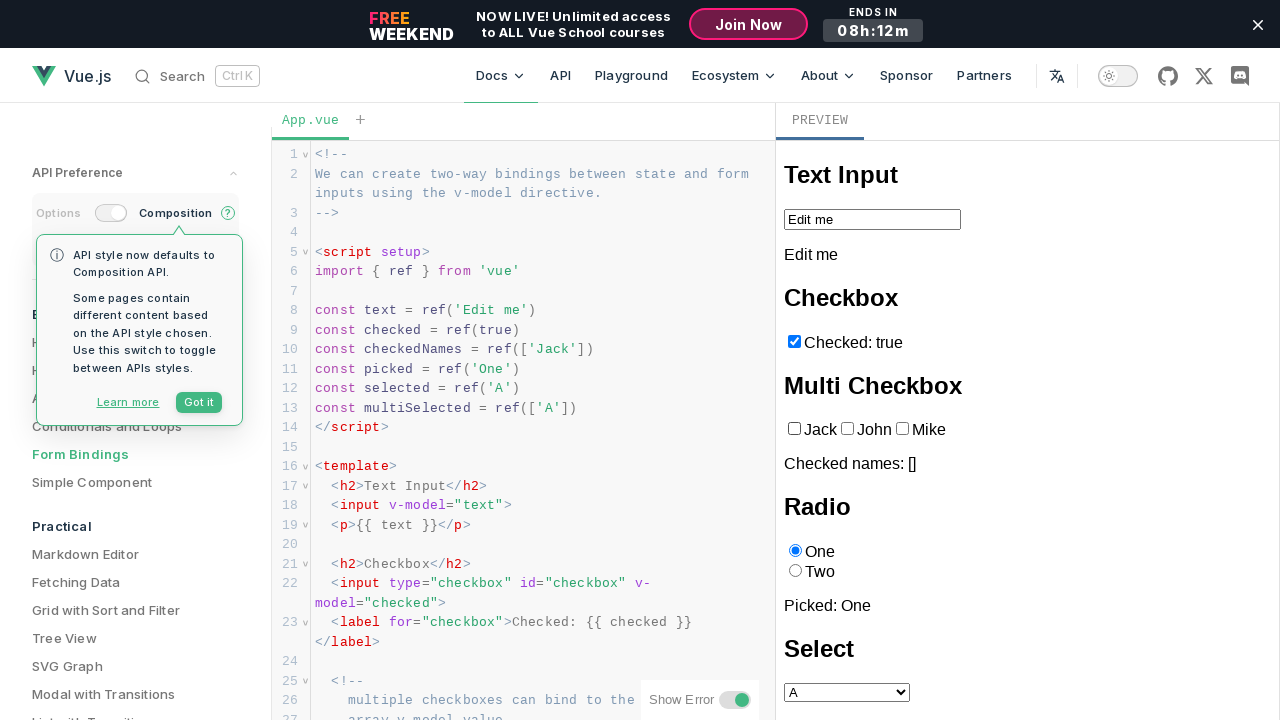

Unchecked checkbox for John on iframe >> internal:control=enter-frame >> internal:role=checkbox[name="John"i]
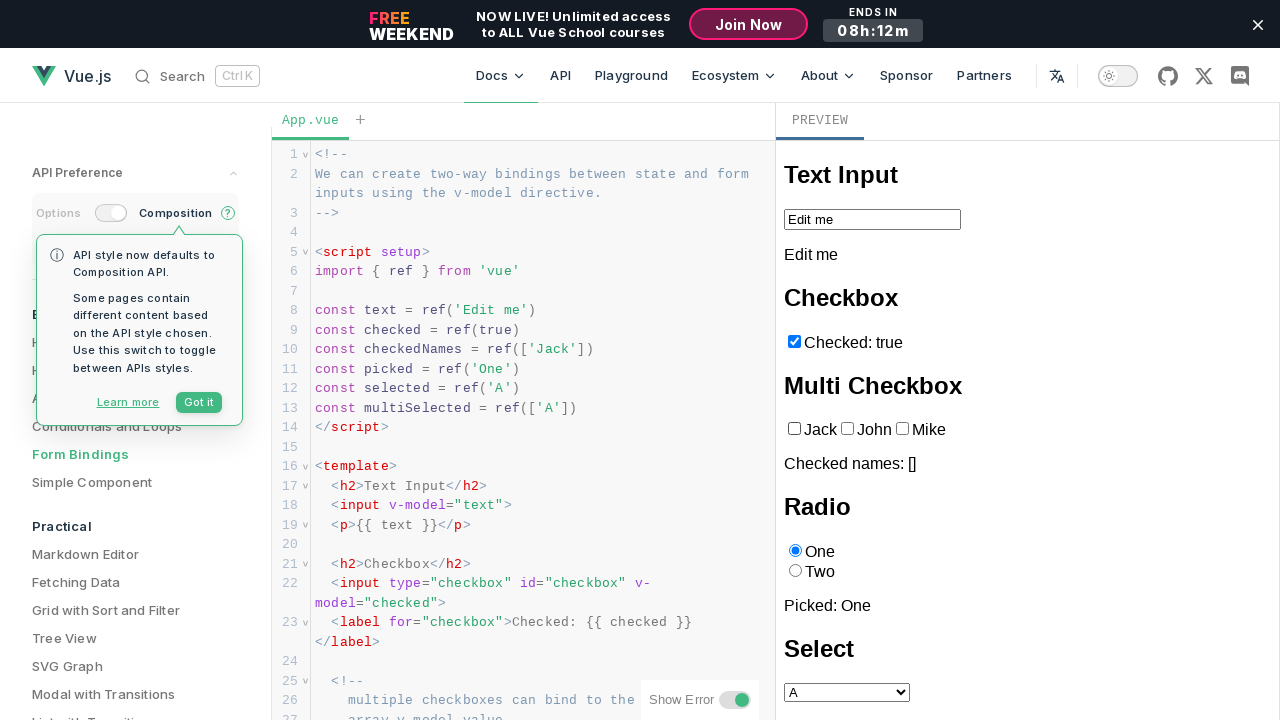

Checked checkbox for Mike at (902, 429) on iframe >> internal:control=enter-frame >> internal:role=checkbox[name="Mike"i]
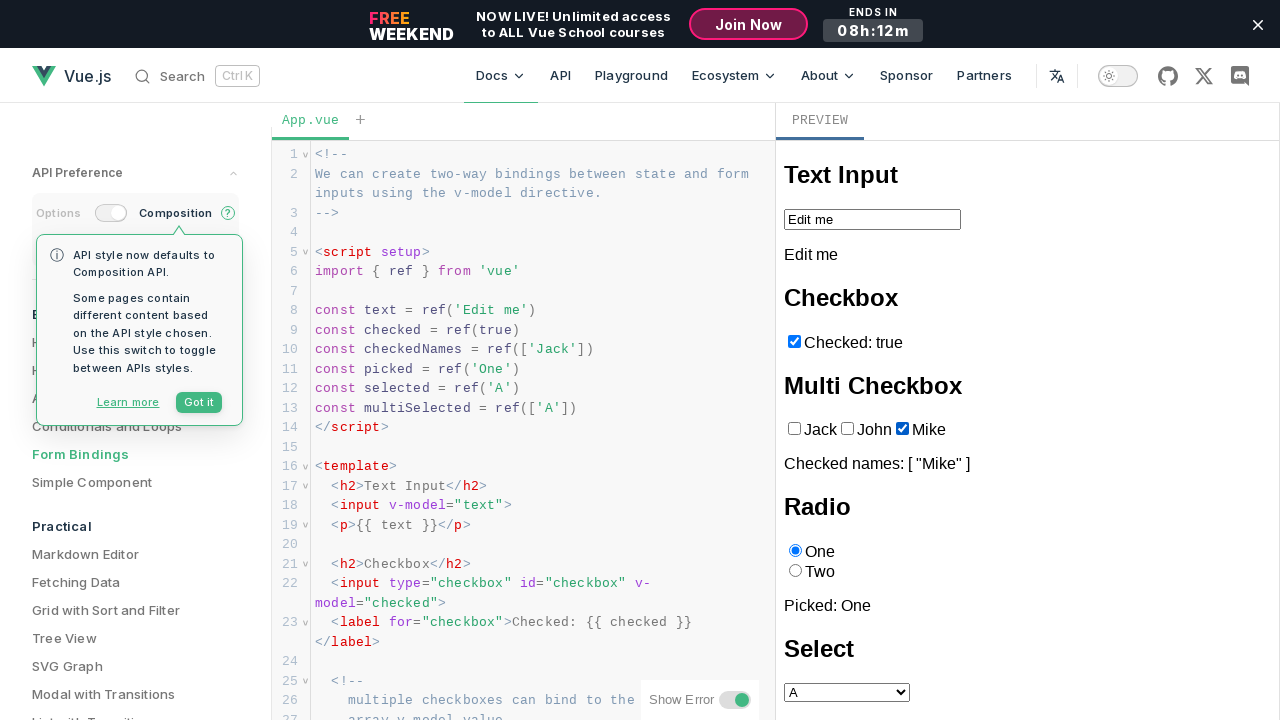

Verified Jack checkbox state is False
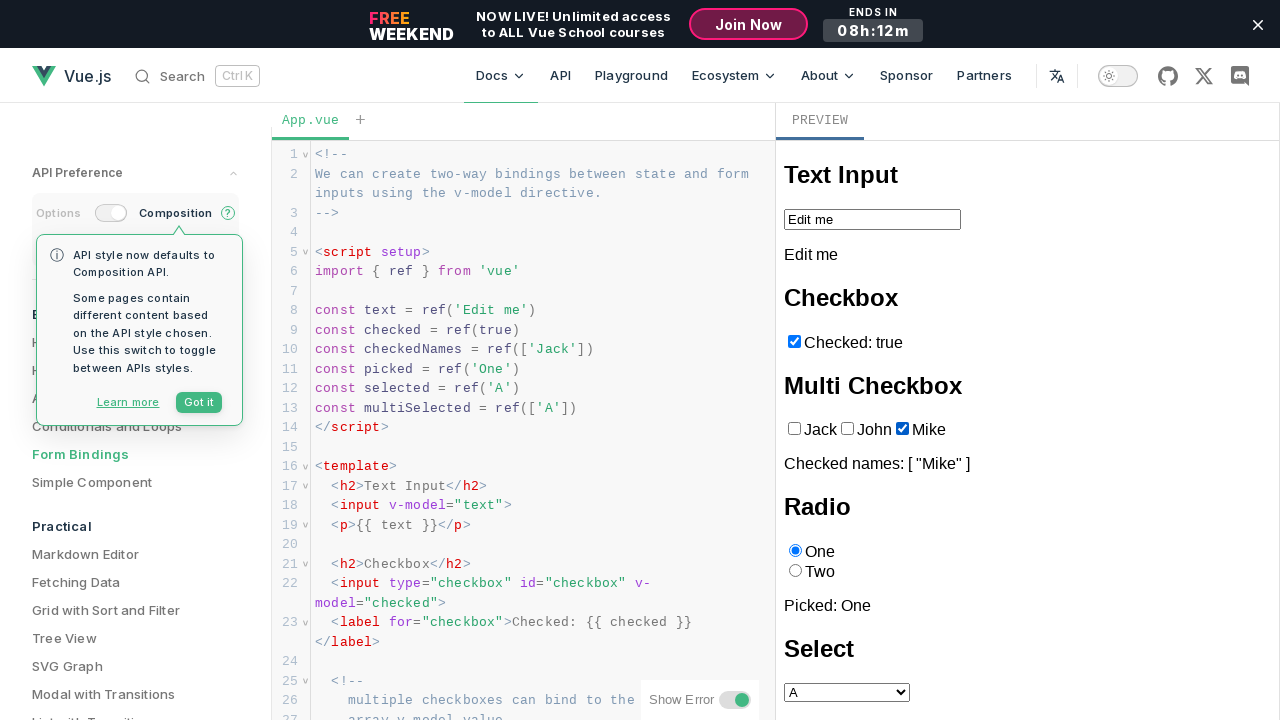

Verified John checkbox state is False
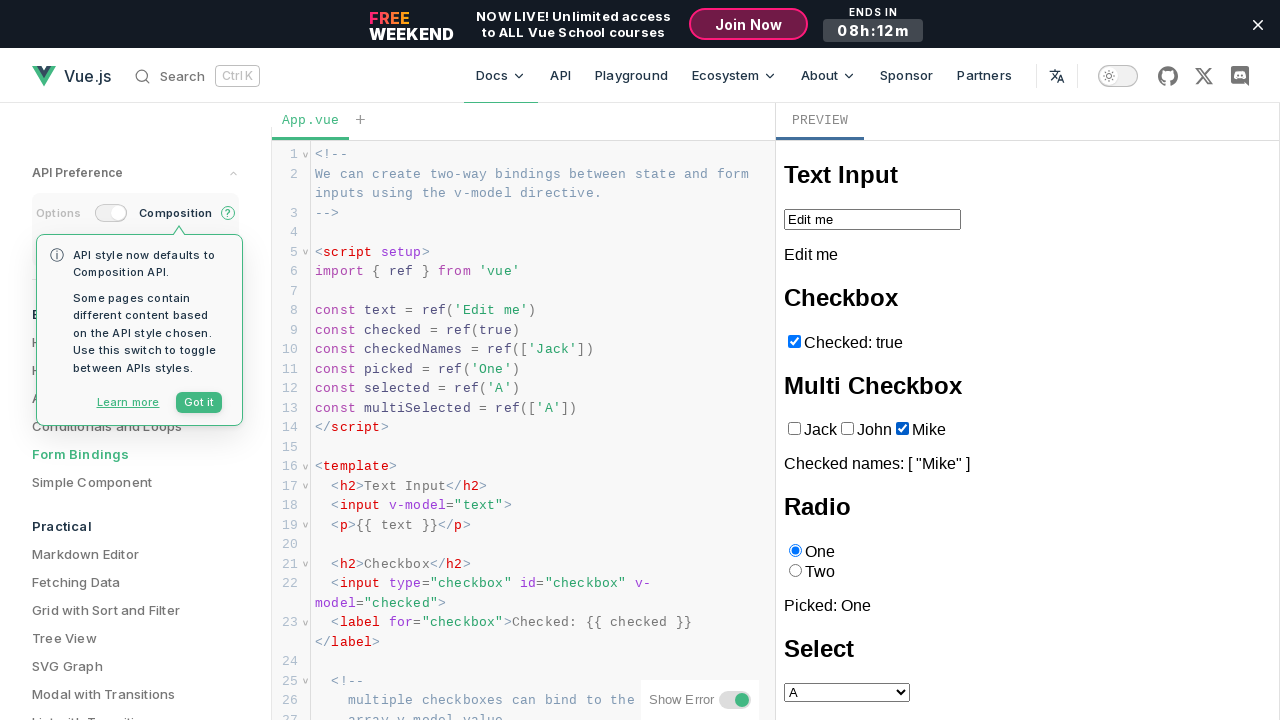

Verified Mike checkbox state is True
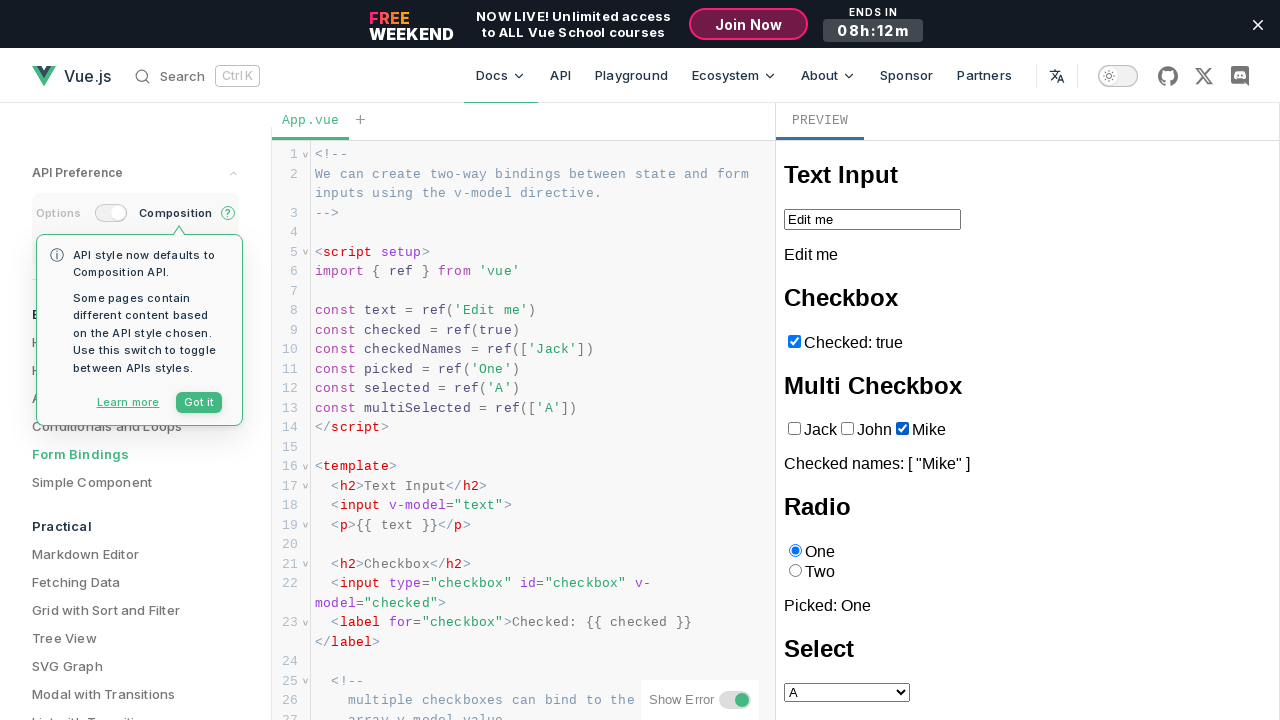

Retrieved output text showing checked names
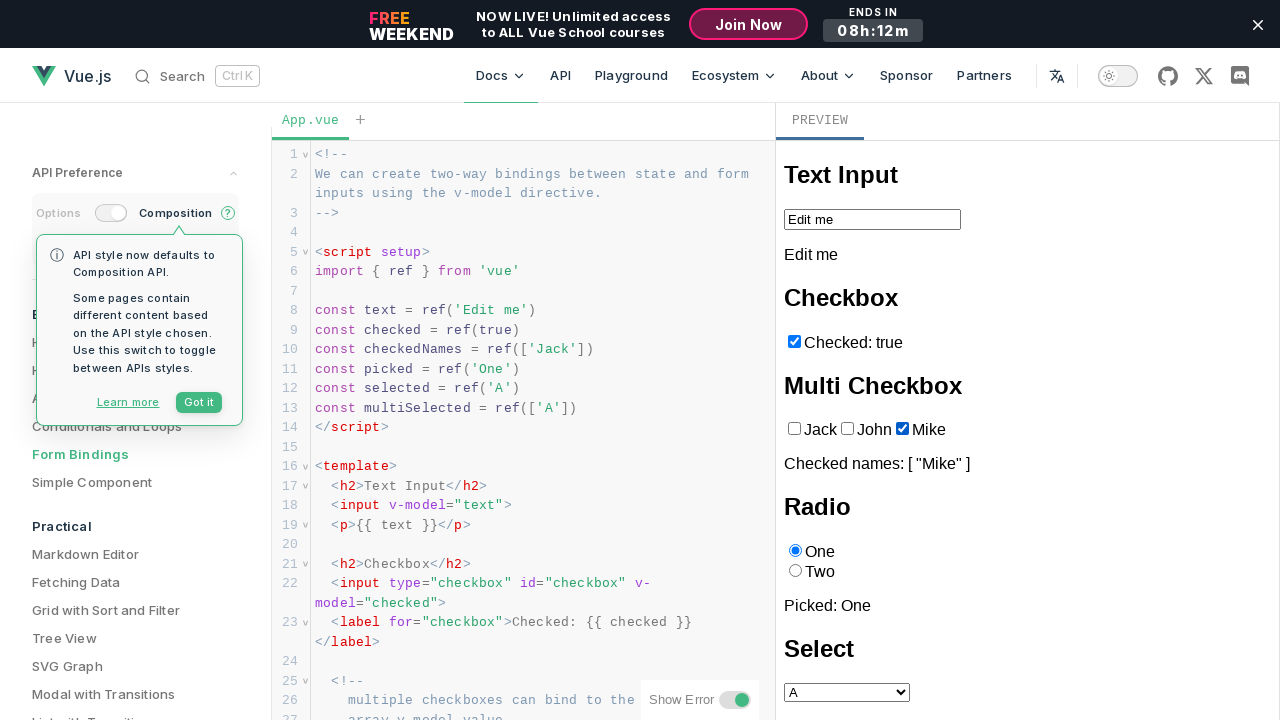

Verified output list matches expected checked names: ['Mike']
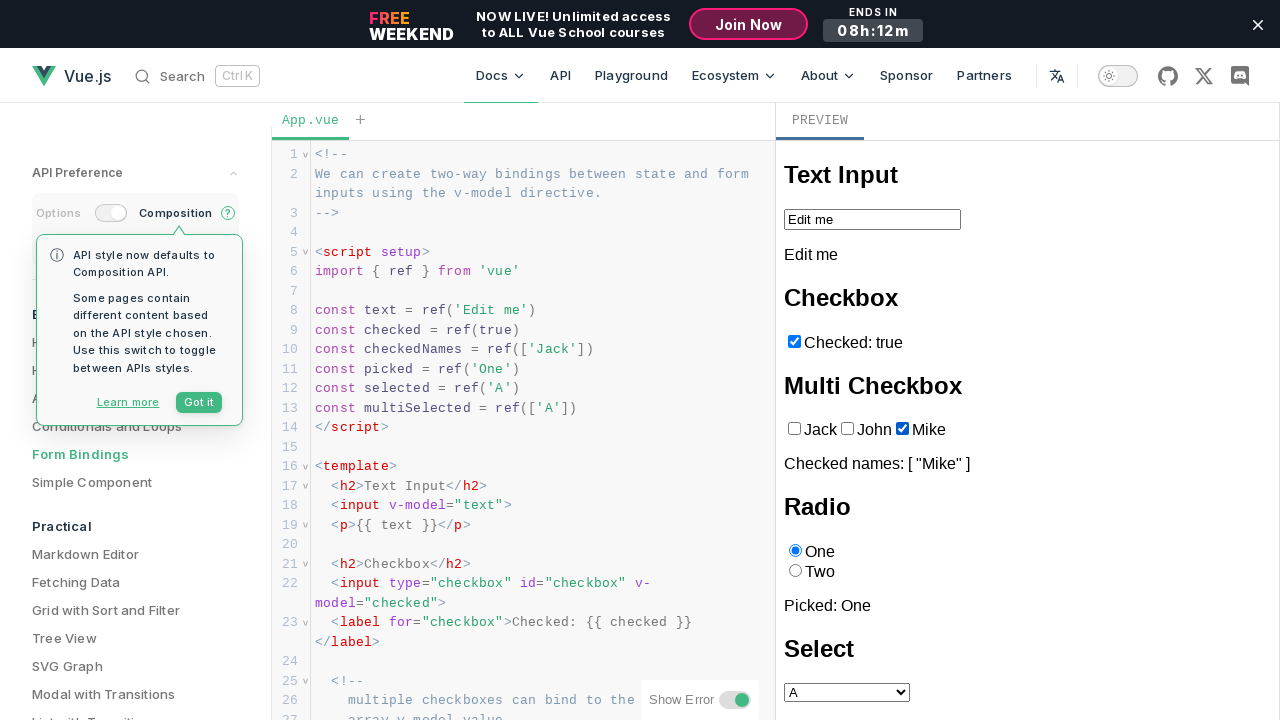

Testing checkbox combination: Jack=False, John=True, Mike=False
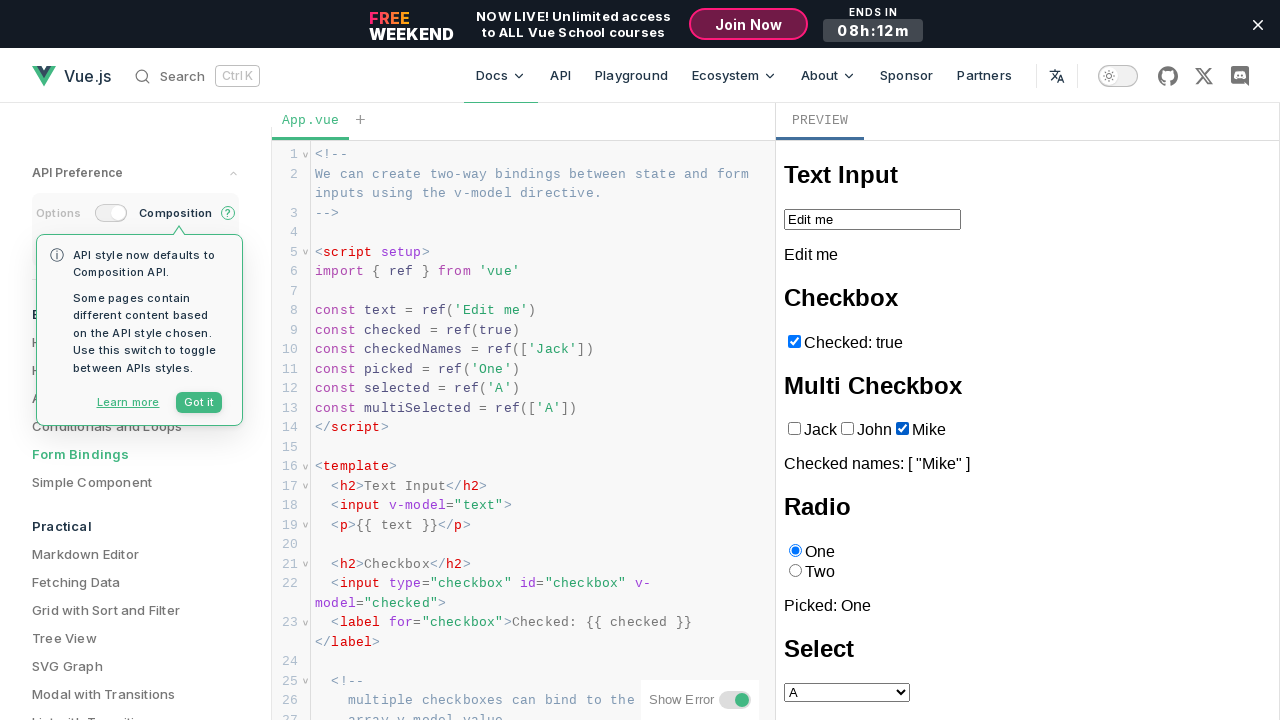

Unchecked checkbox for Jack on iframe >> internal:control=enter-frame >> internal:role=checkbox[name="Jack"i]
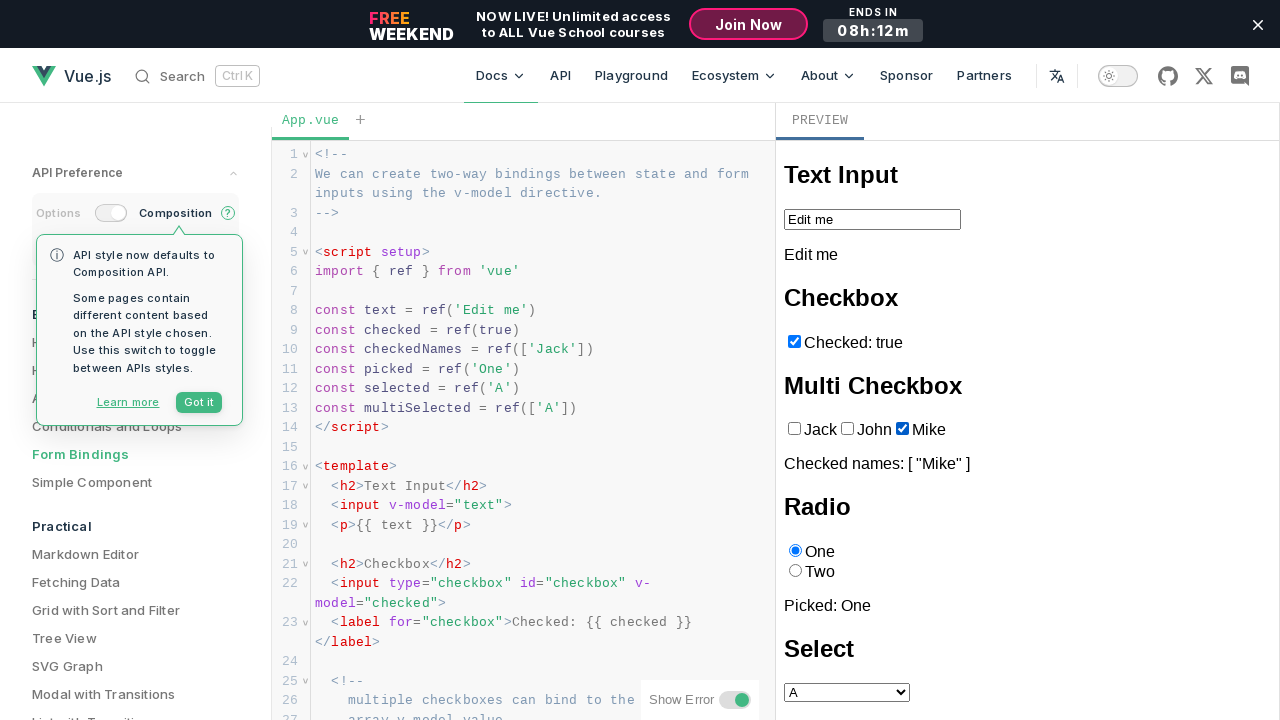

Checked checkbox for John at (847, 429) on iframe >> internal:control=enter-frame >> internal:role=checkbox[name="John"i]
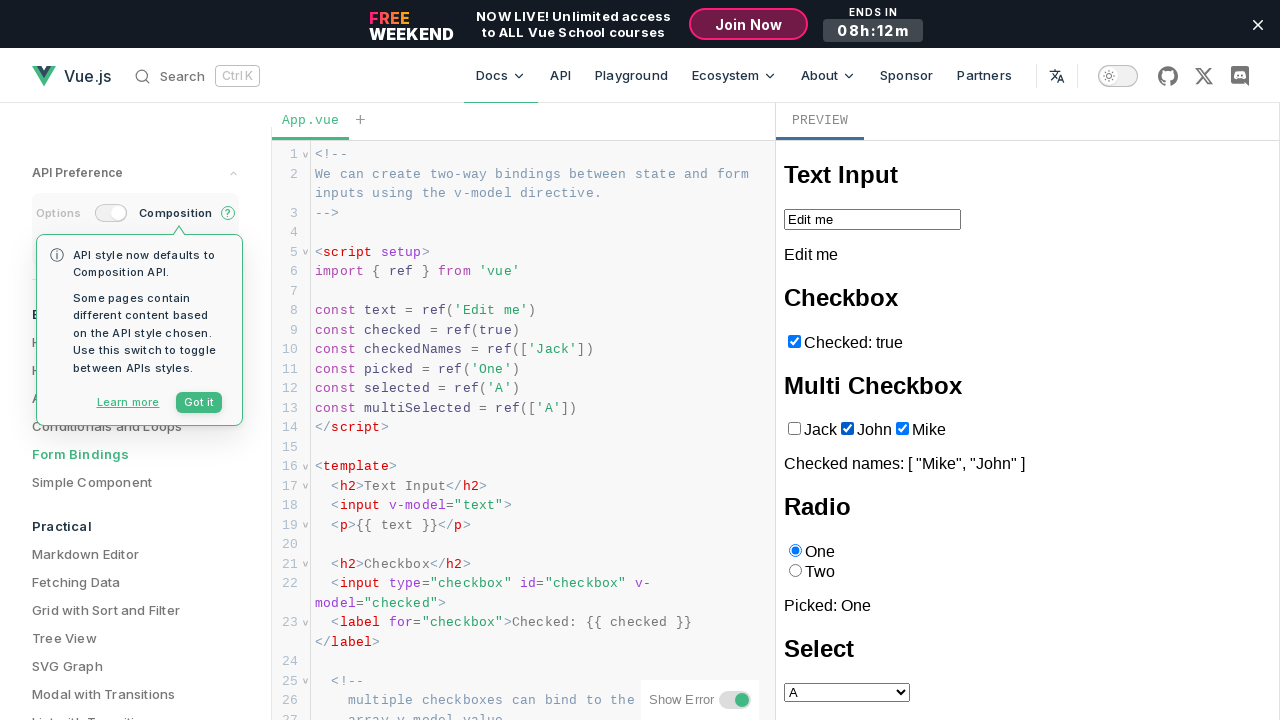

Unchecked checkbox for Mike at (902, 429) on iframe >> internal:control=enter-frame >> internal:role=checkbox[name="Mike"i]
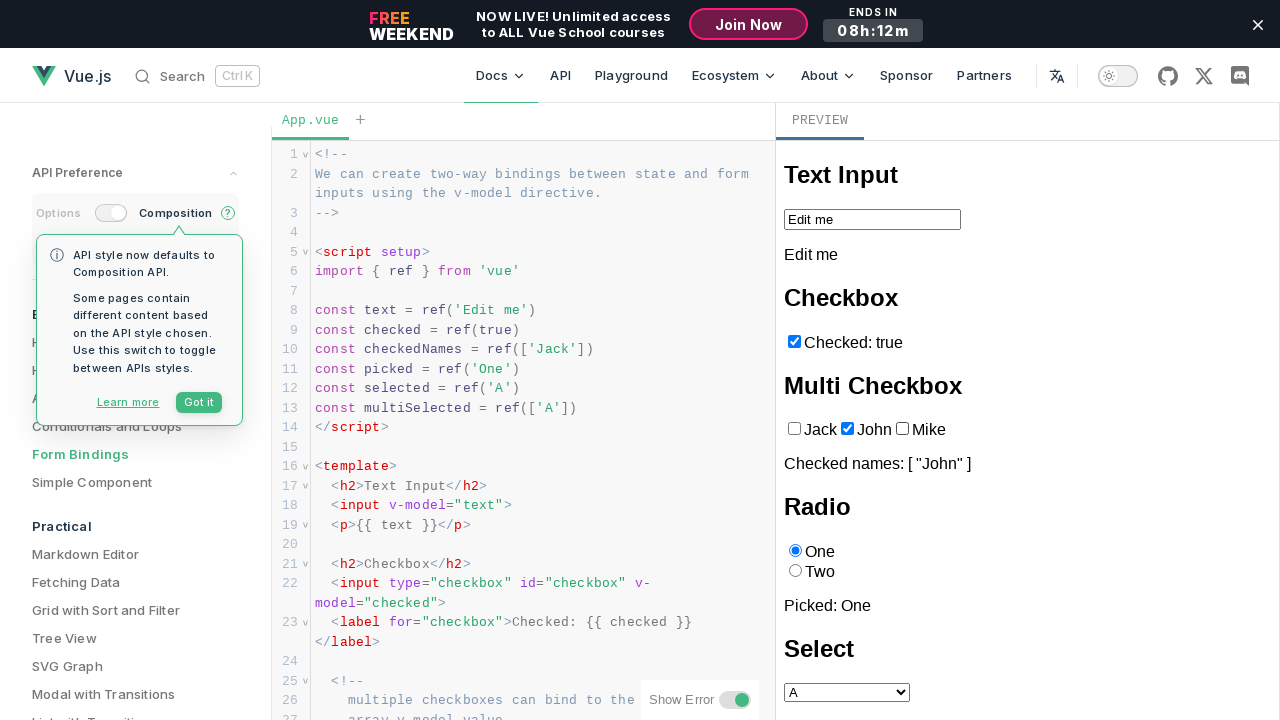

Verified Jack checkbox state is False
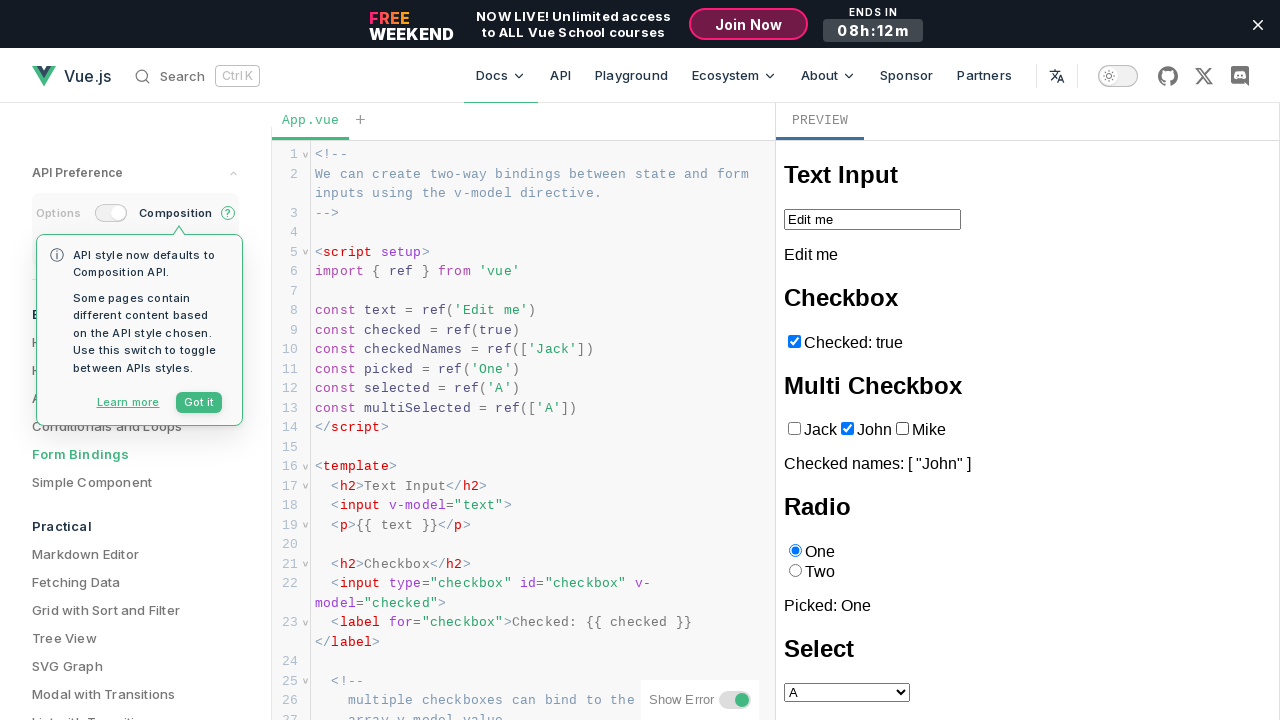

Verified John checkbox state is True
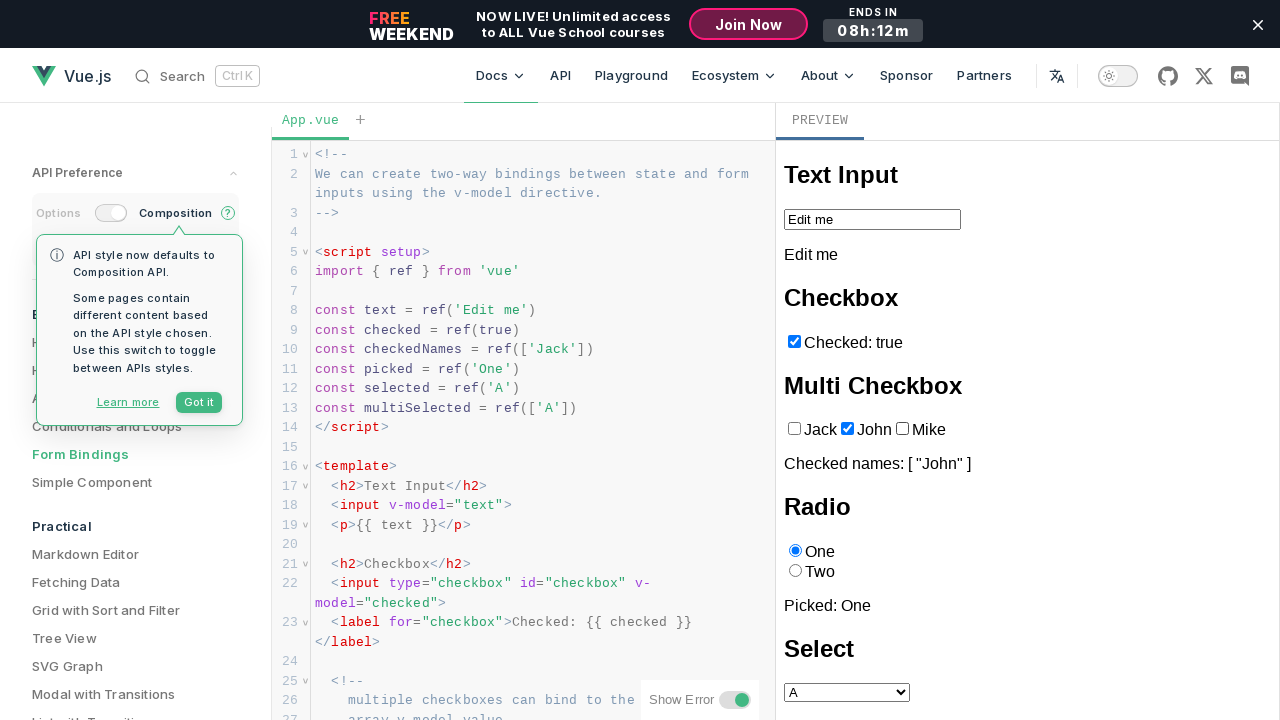

Verified Mike checkbox state is False
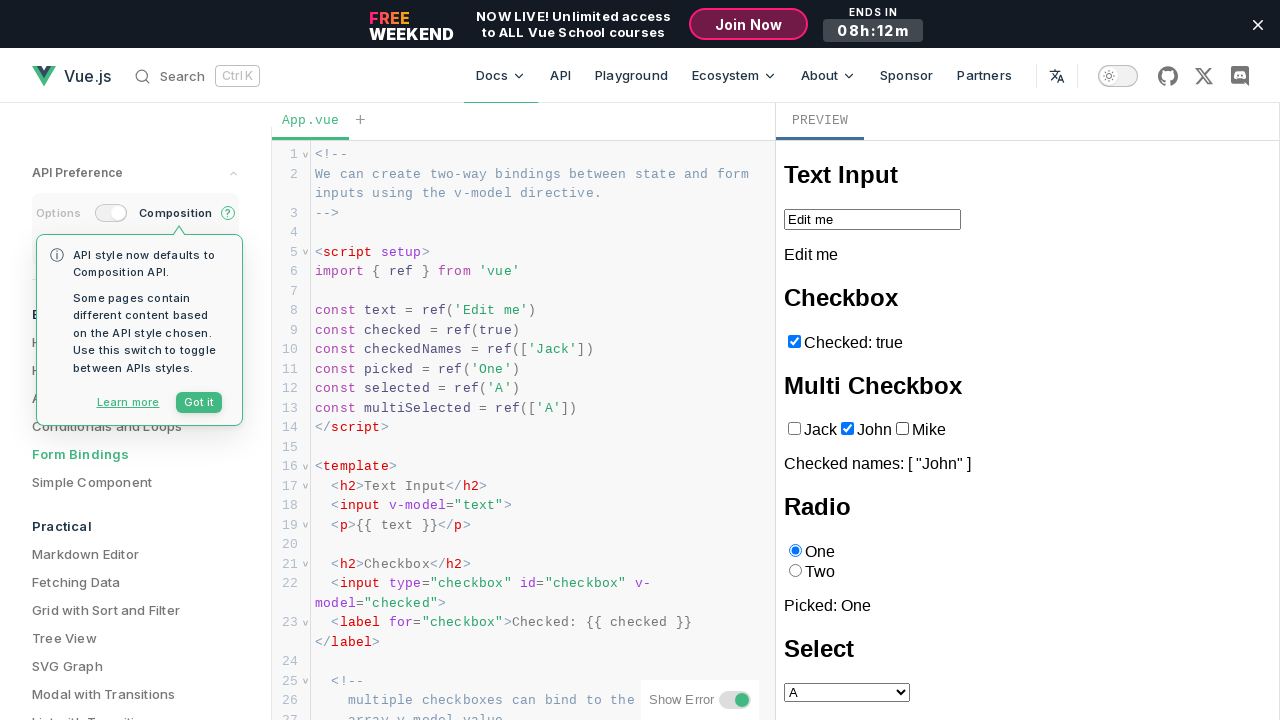

Retrieved output text showing checked names
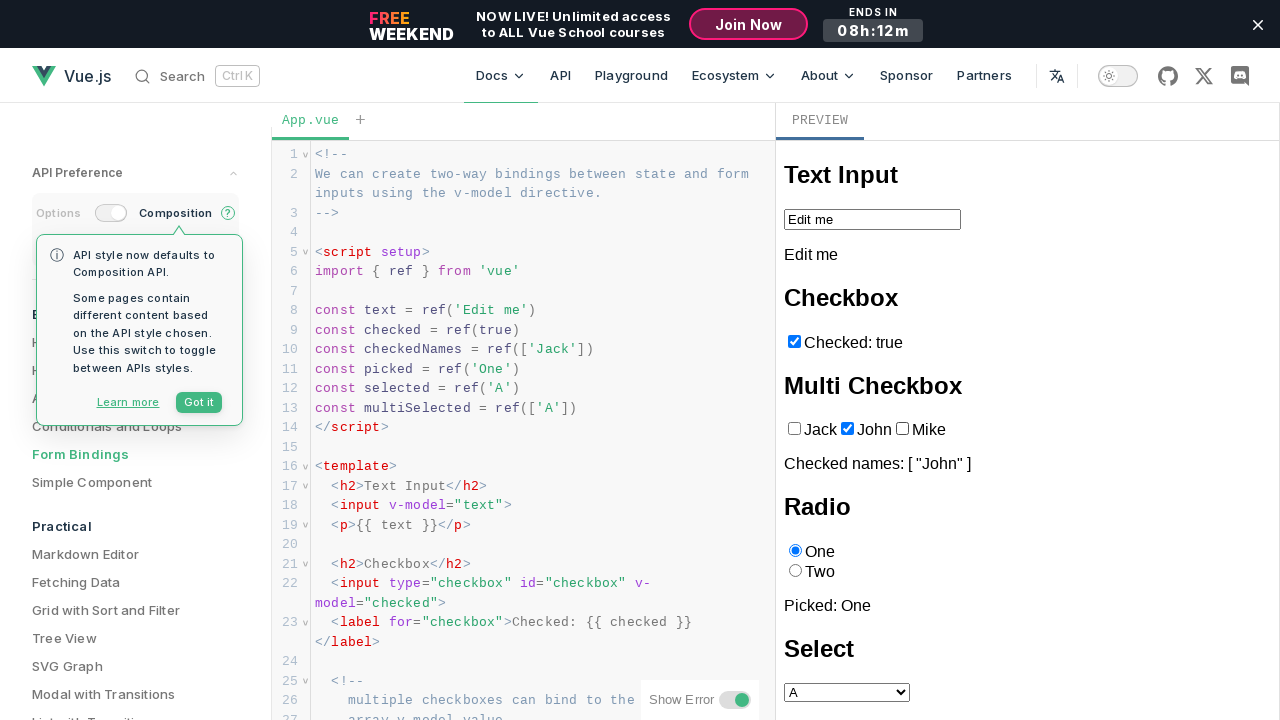

Verified output list matches expected checked names: ['John']
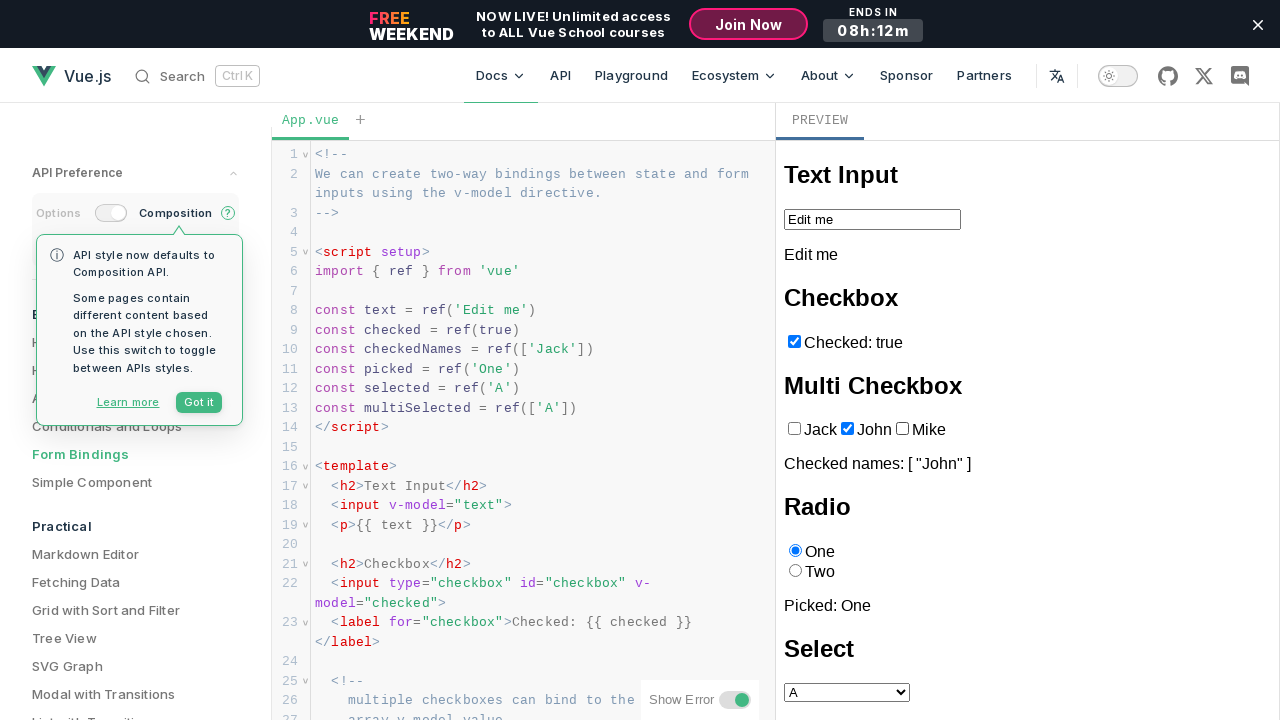

Testing checkbox combination: Jack=False, John=True, Mike=True
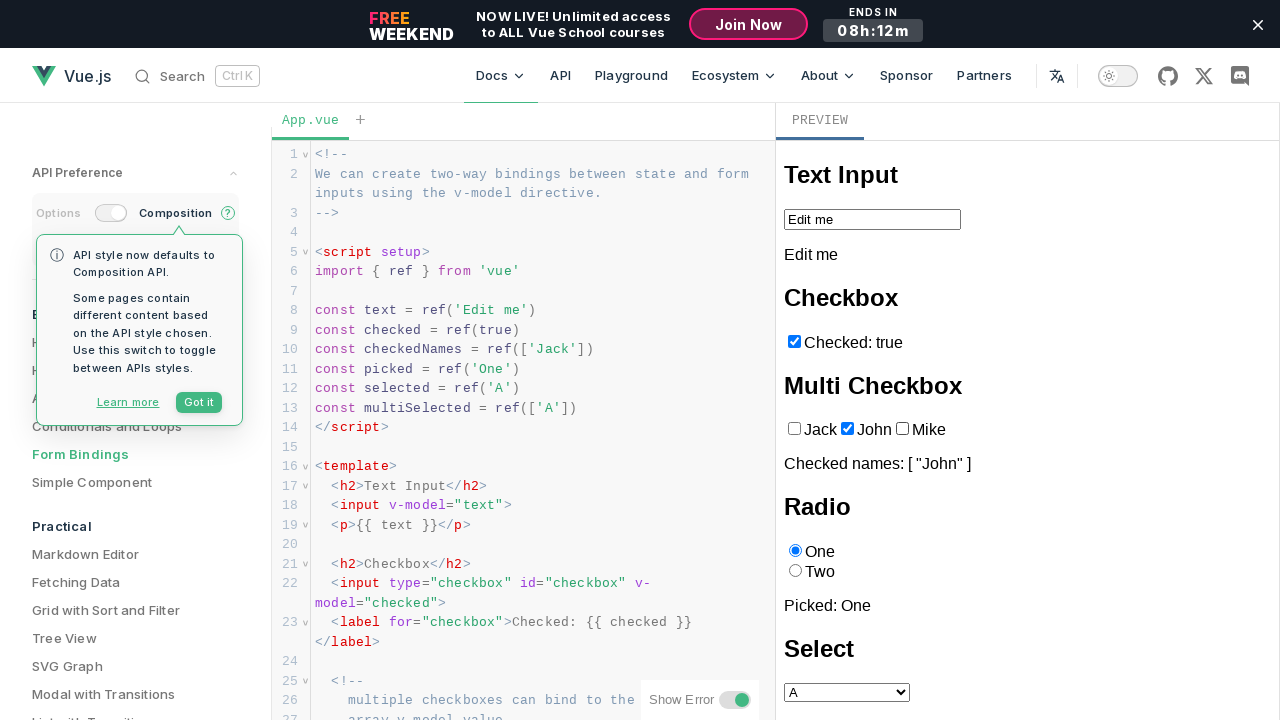

Unchecked checkbox for Jack on iframe >> internal:control=enter-frame >> internal:role=checkbox[name="Jack"i]
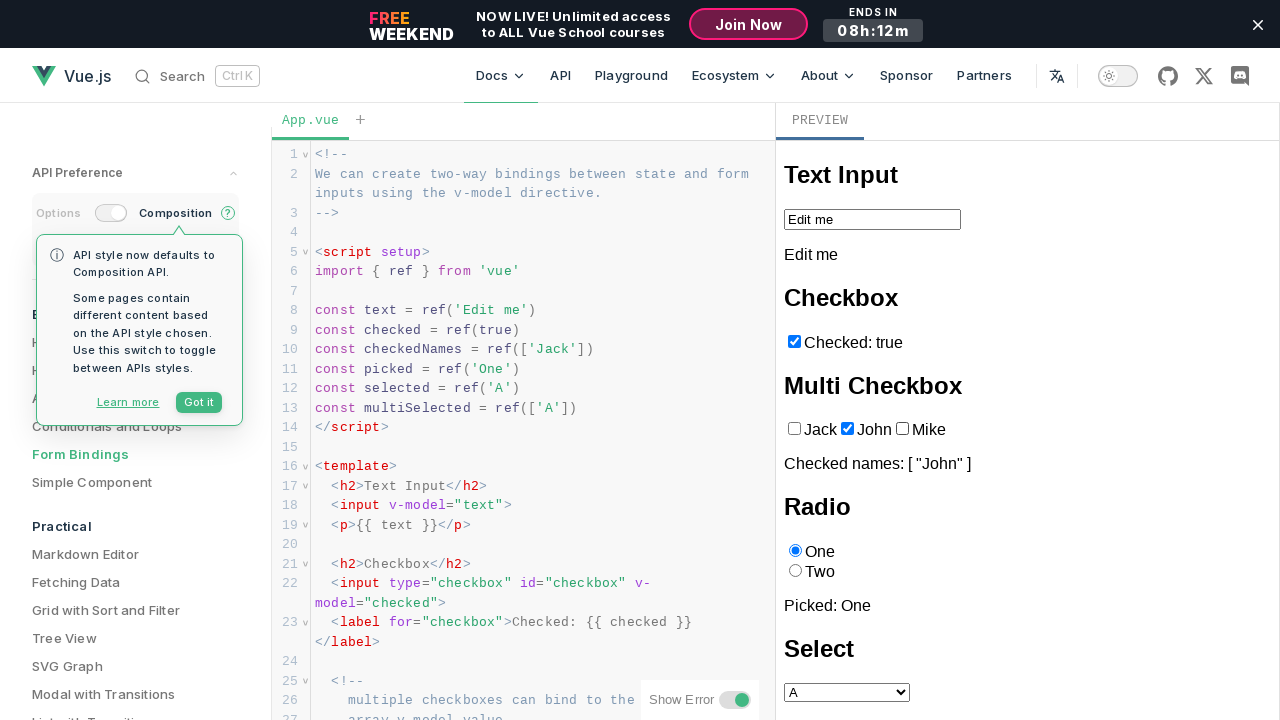

Checked checkbox for John on iframe >> internal:control=enter-frame >> internal:role=checkbox[name="John"i]
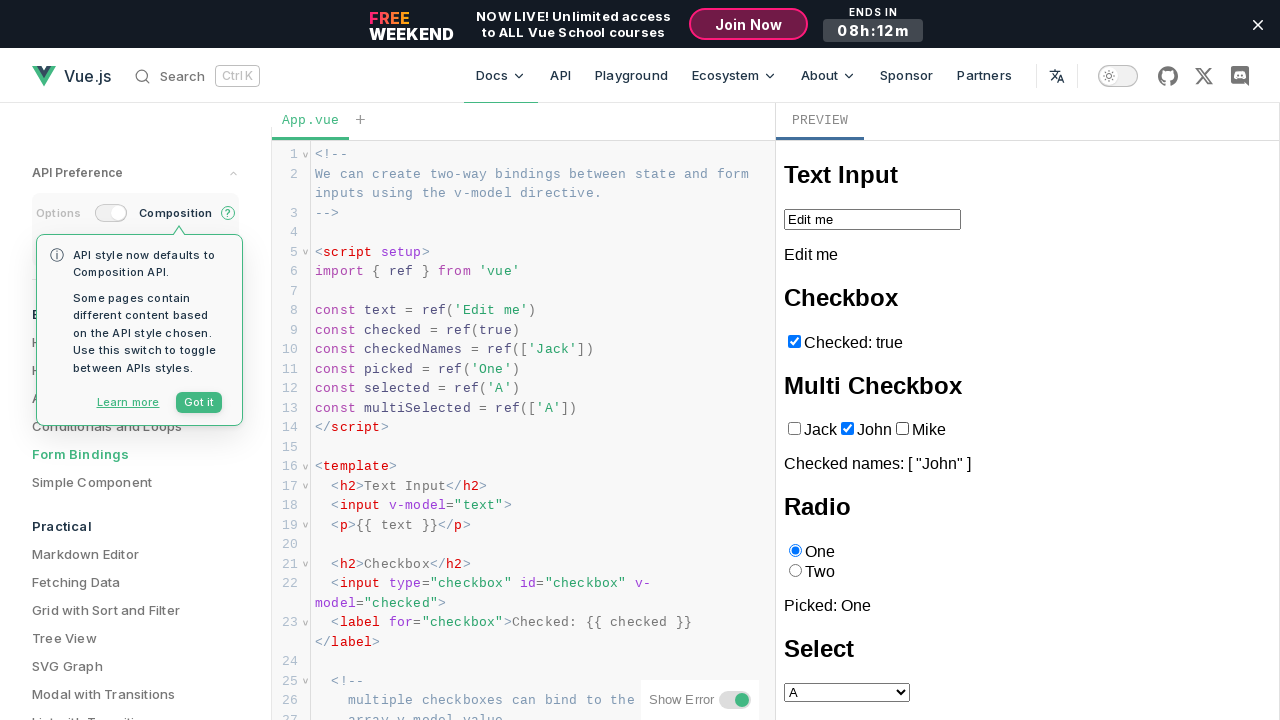

Checked checkbox for Mike at (902, 429) on iframe >> internal:control=enter-frame >> internal:role=checkbox[name="Mike"i]
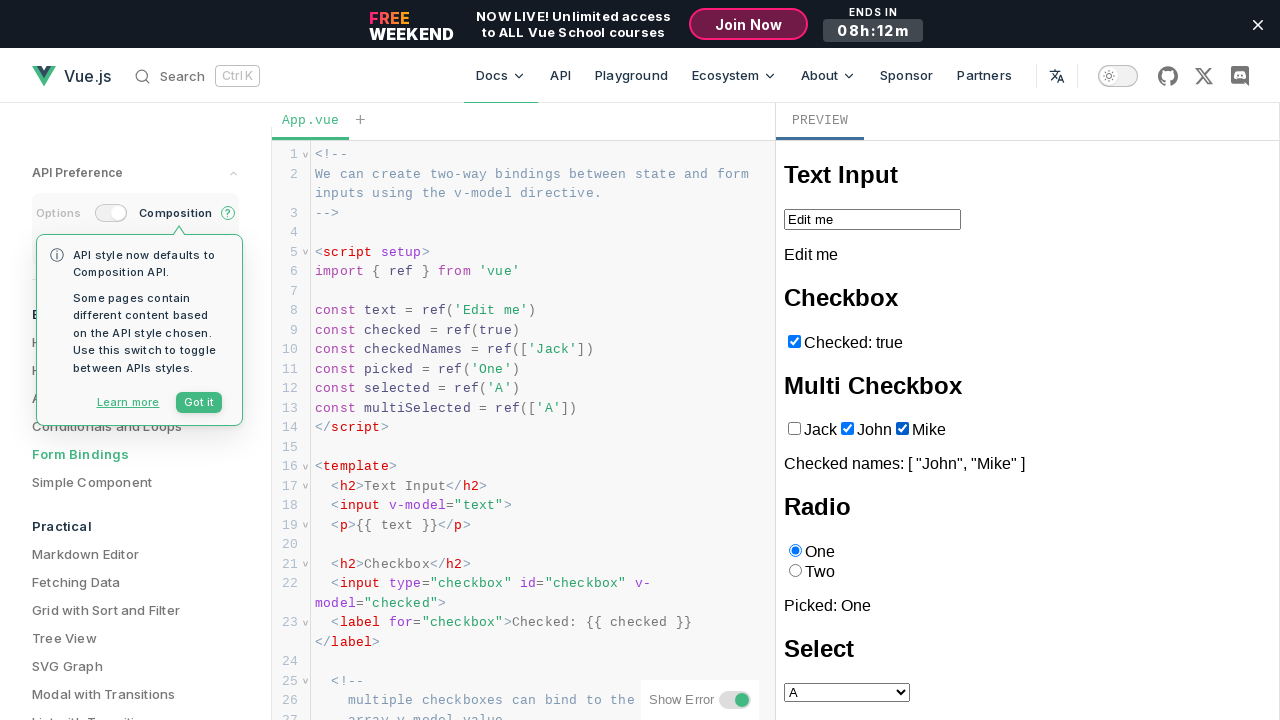

Verified Jack checkbox state is False
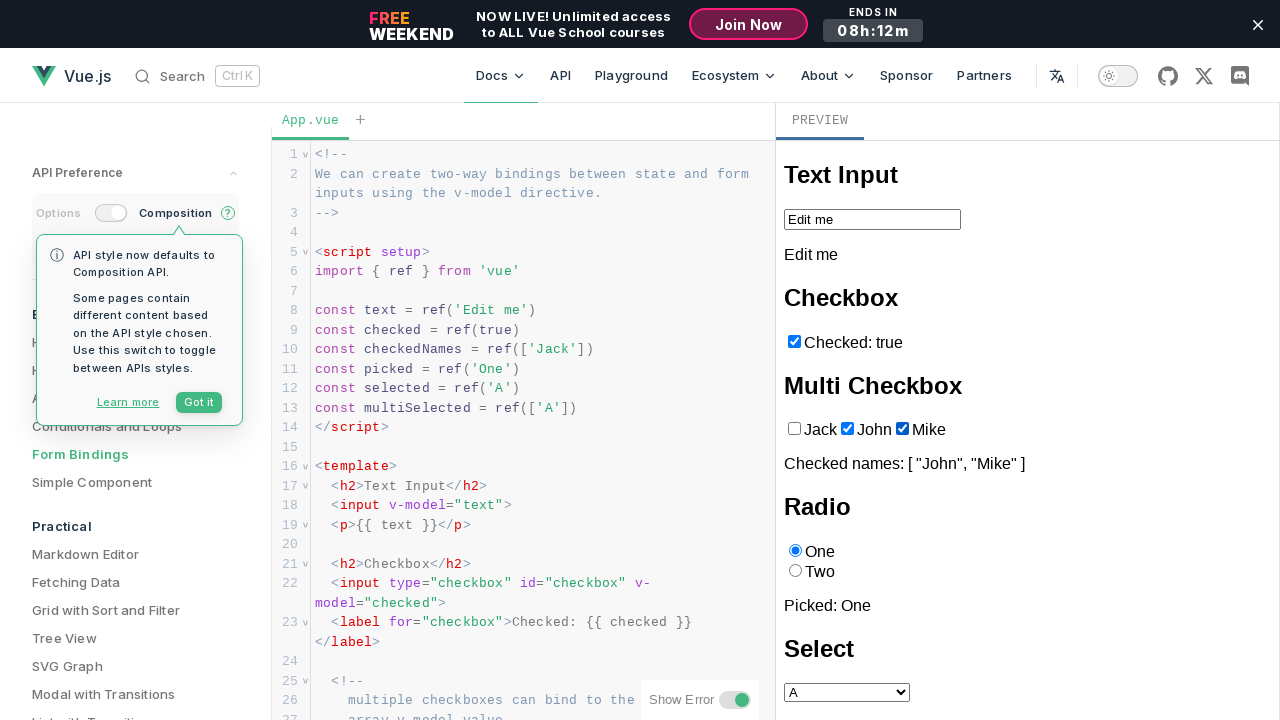

Verified John checkbox state is True
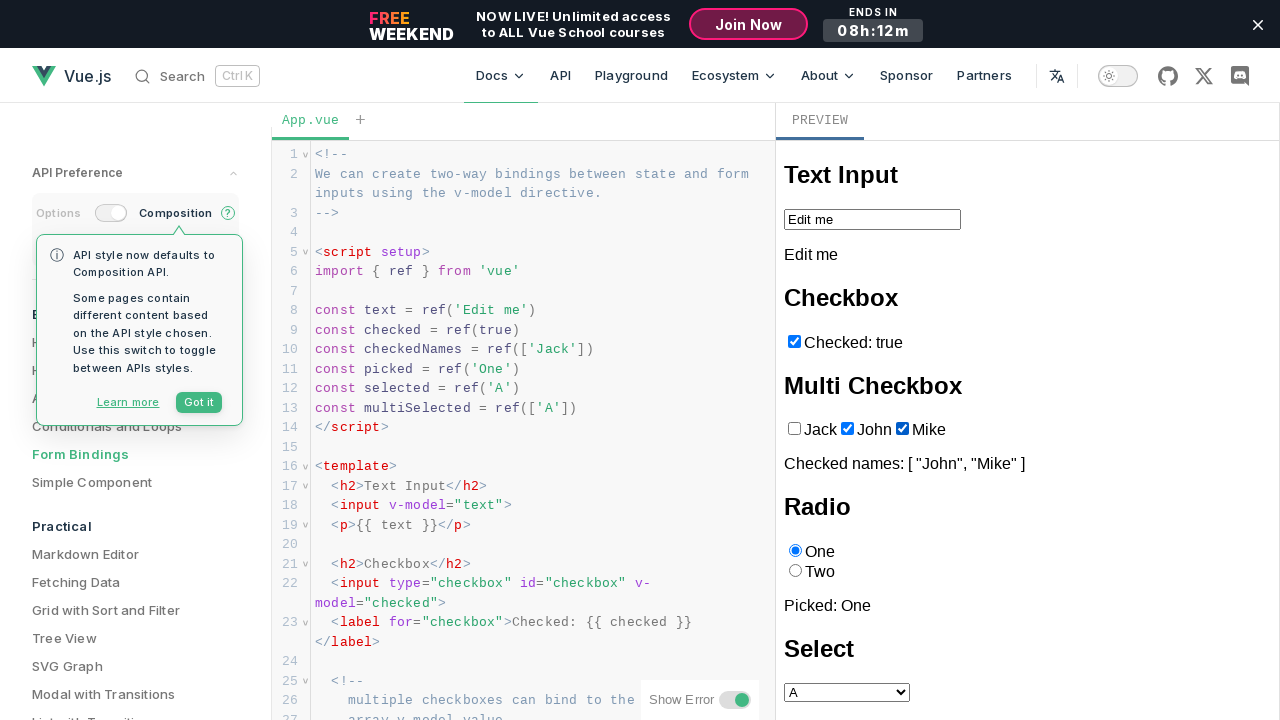

Verified Mike checkbox state is True
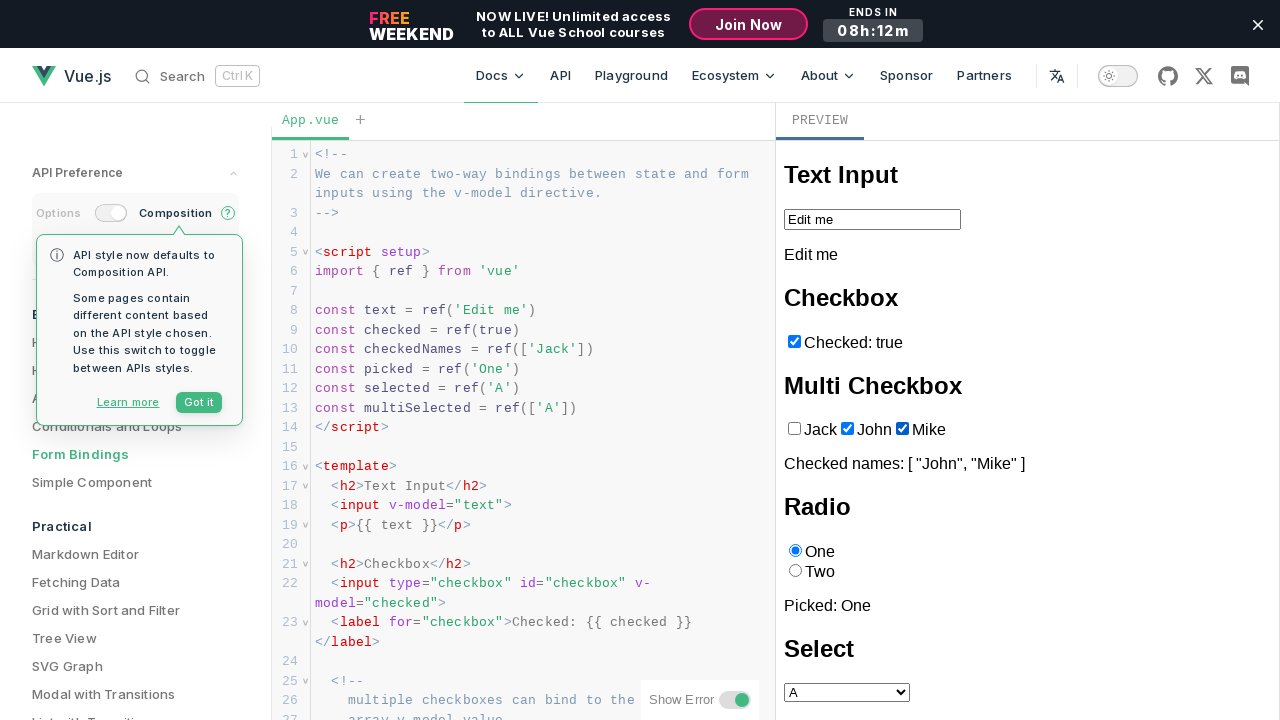

Retrieved output text showing checked names
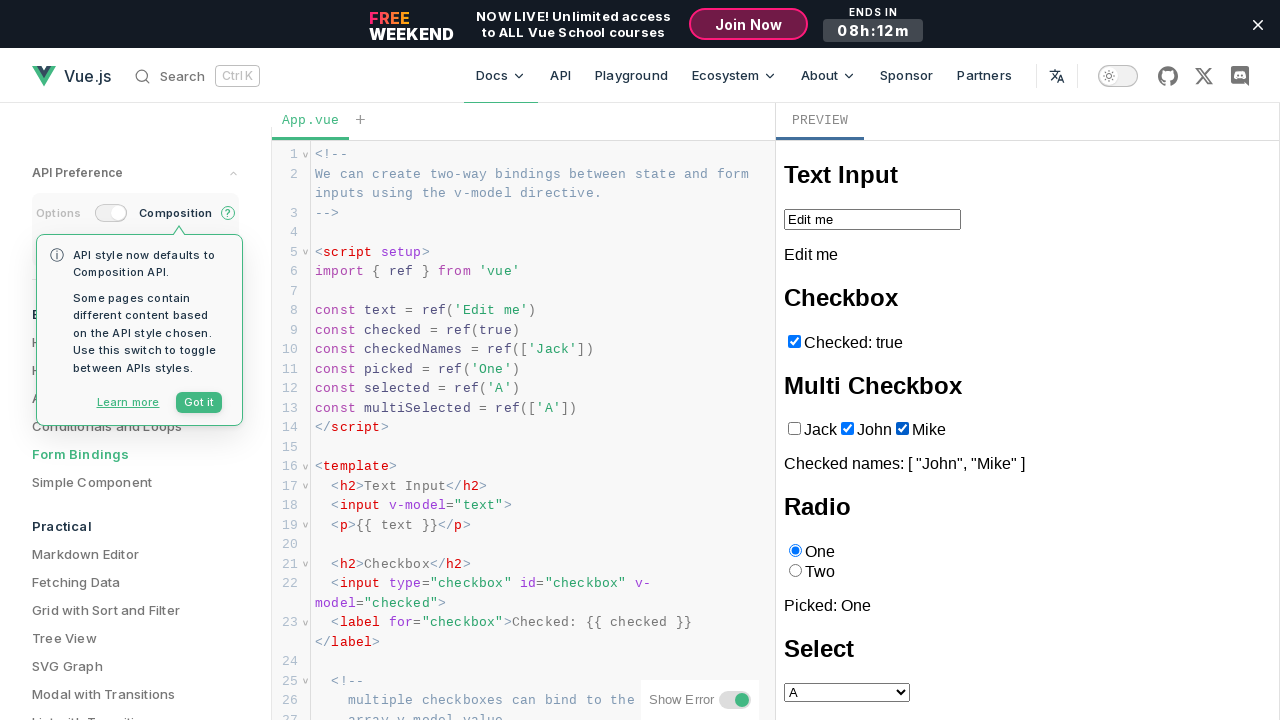

Verified output list matches expected checked names: ['John', 'Mike']
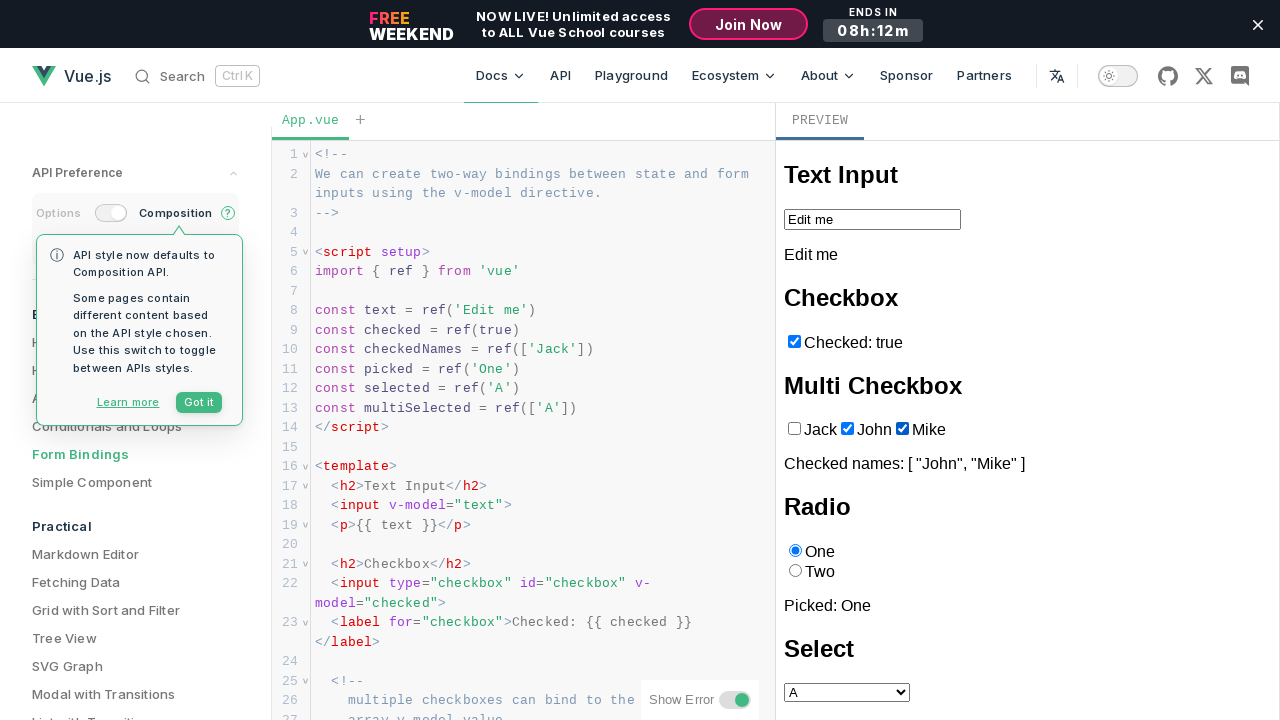

Testing checkbox combination: Jack=True, John=False, Mike=False
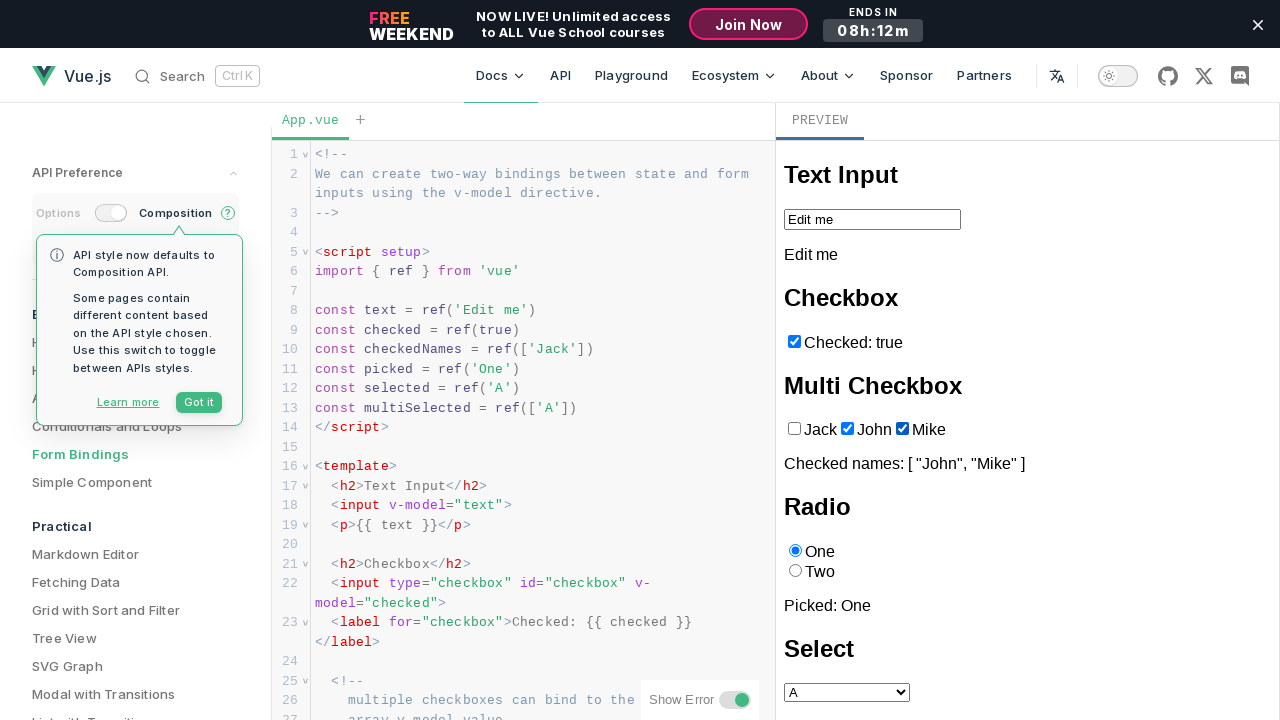

Checked checkbox for Jack at (794, 429) on iframe >> internal:control=enter-frame >> internal:role=checkbox[name="Jack"i]
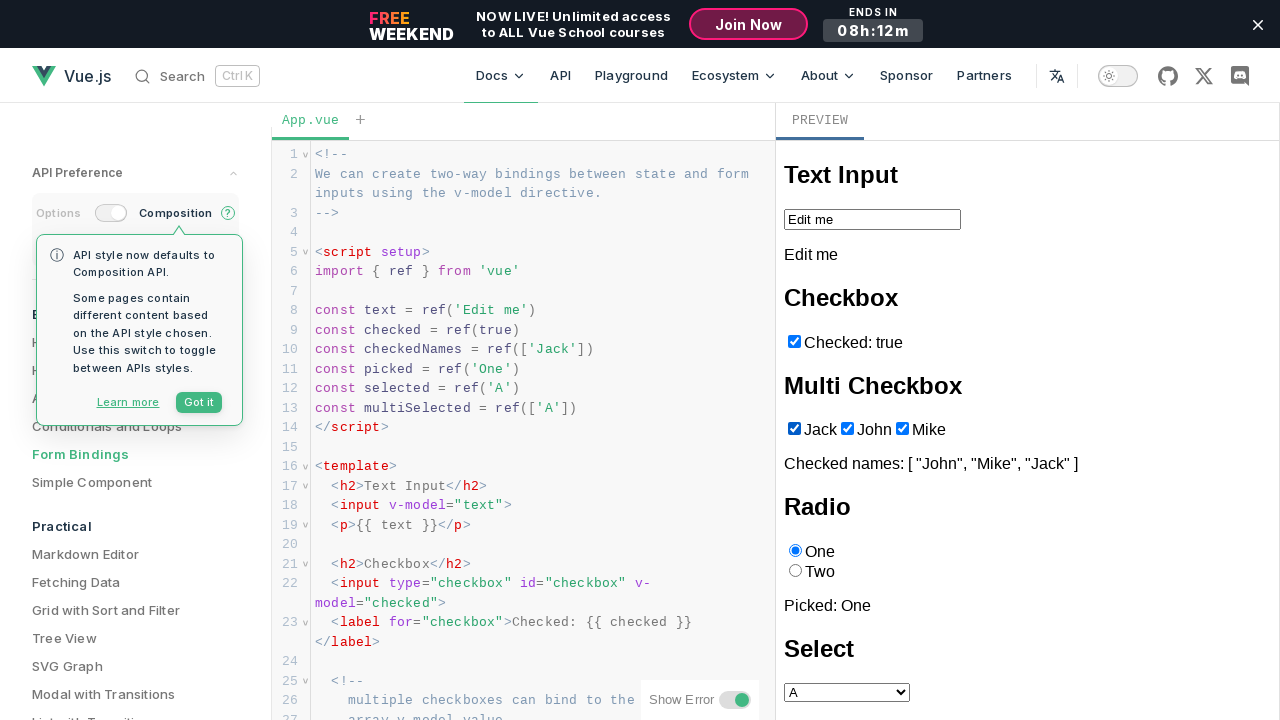

Unchecked checkbox for John at (847, 429) on iframe >> internal:control=enter-frame >> internal:role=checkbox[name="John"i]
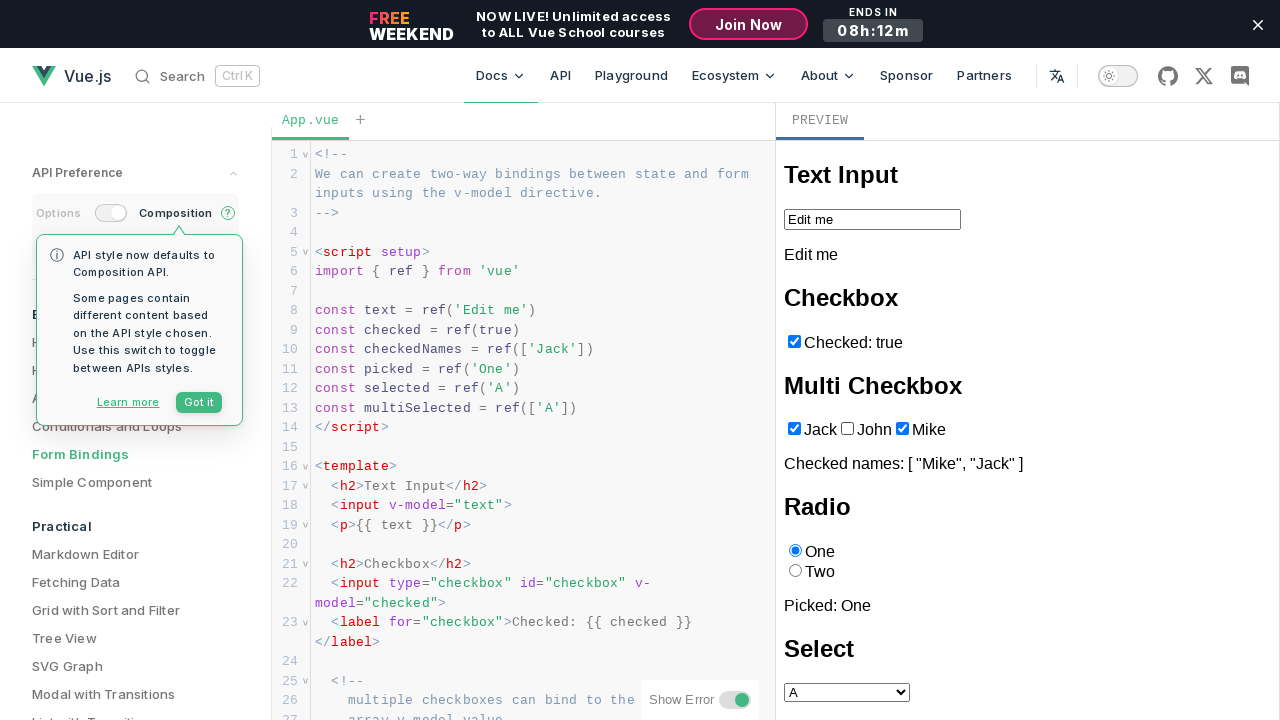

Unchecked checkbox for Mike at (902, 429) on iframe >> internal:control=enter-frame >> internal:role=checkbox[name="Mike"i]
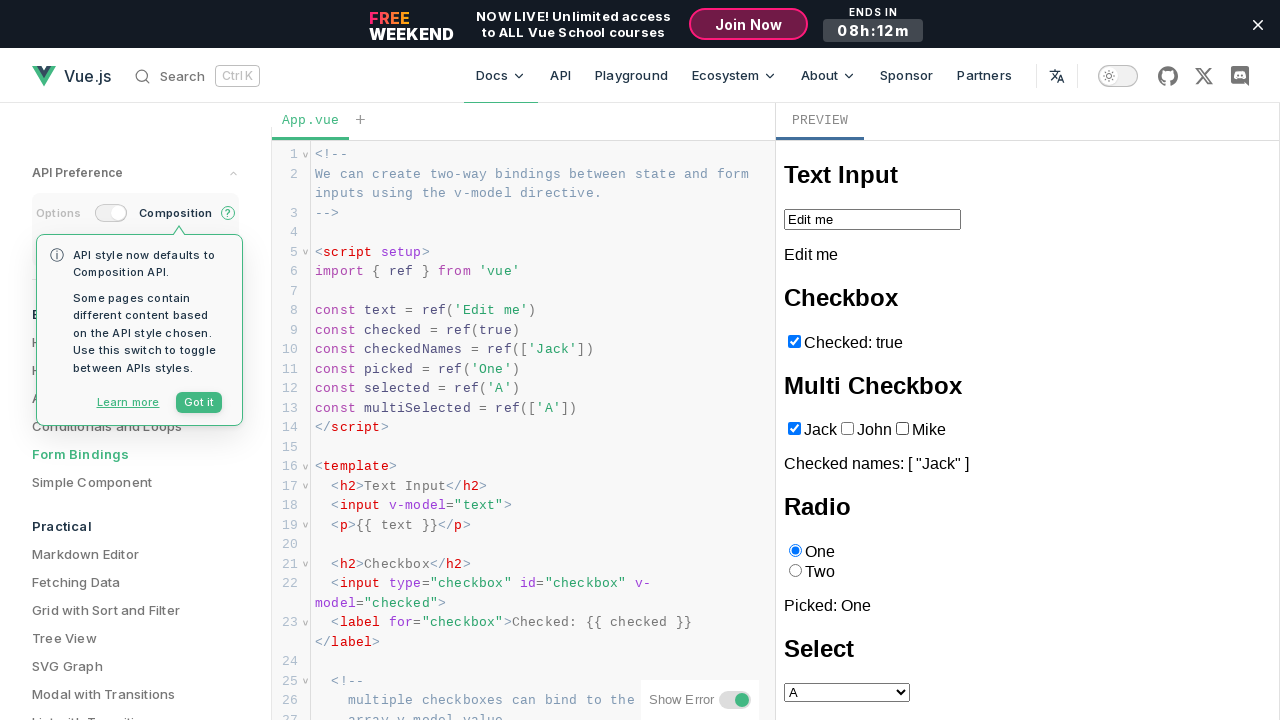

Verified Jack checkbox state is True
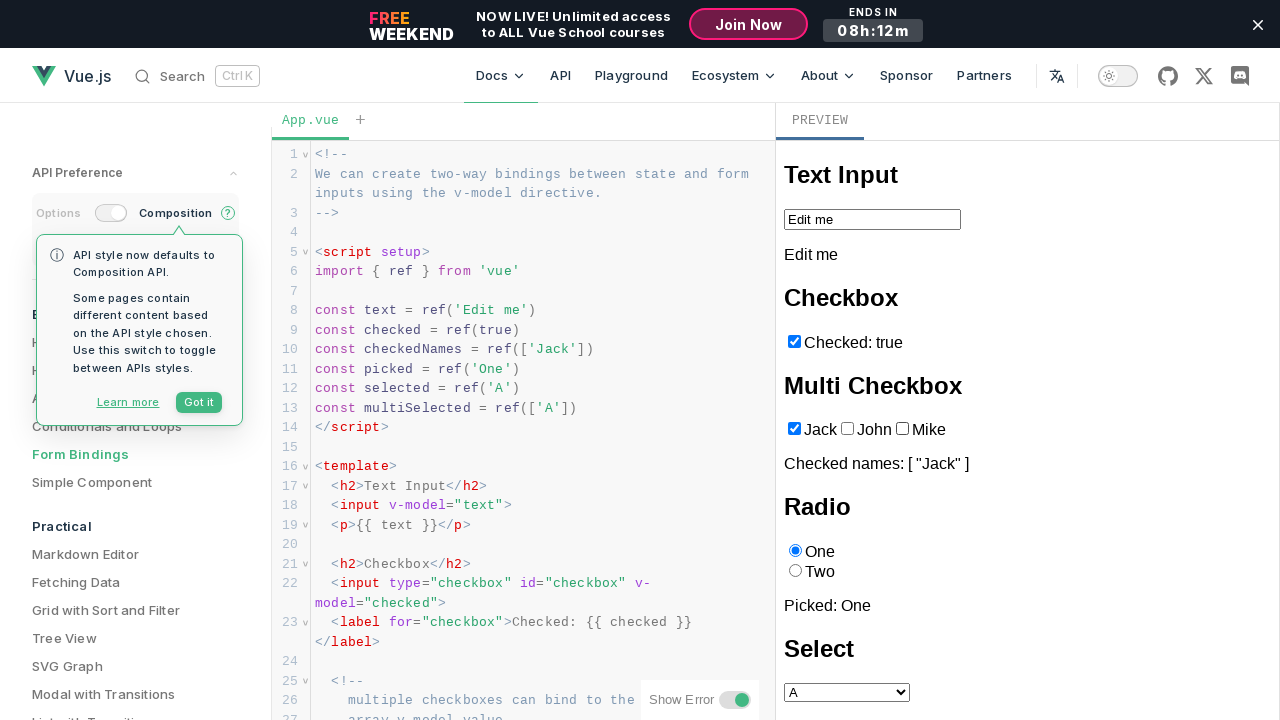

Verified John checkbox state is False
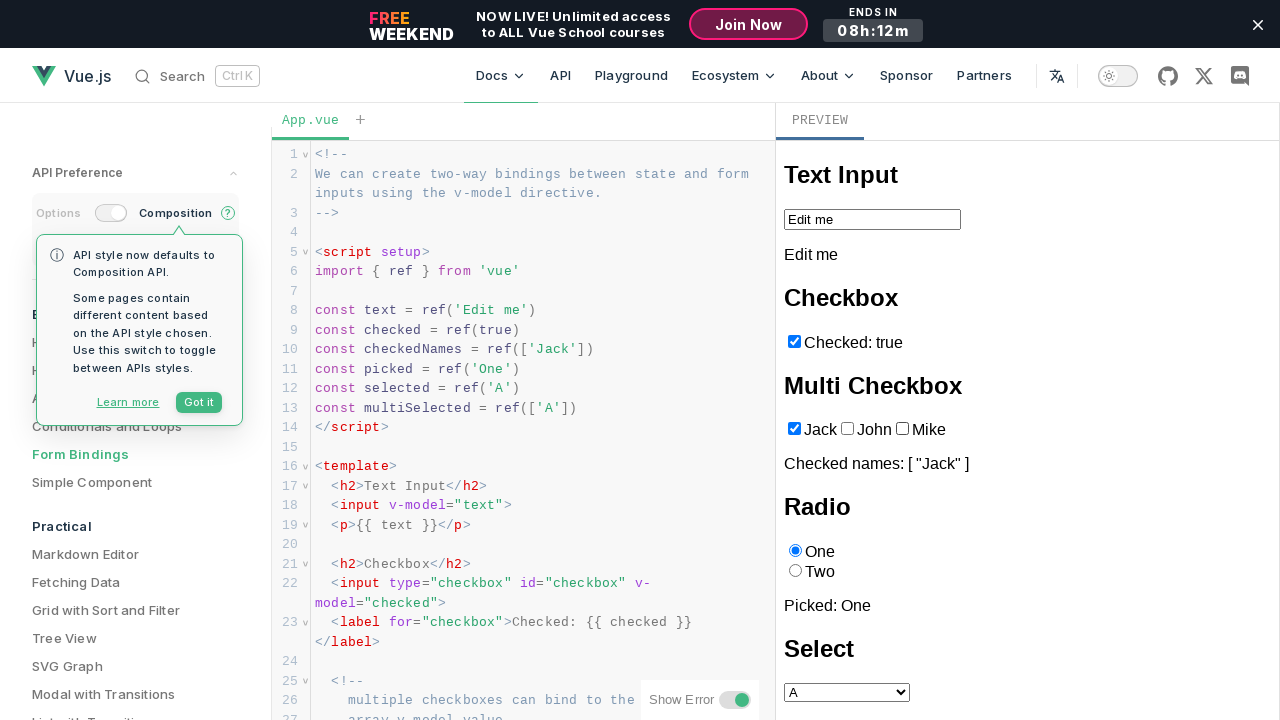

Verified Mike checkbox state is False
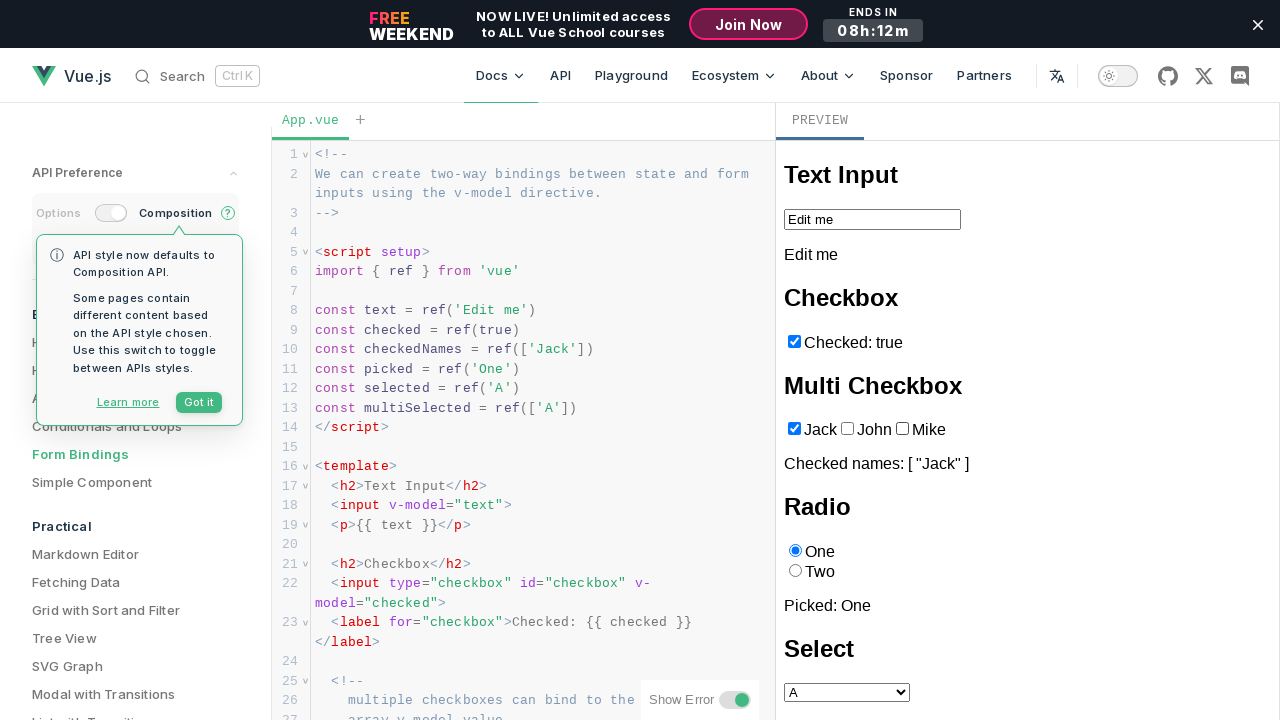

Retrieved output text showing checked names
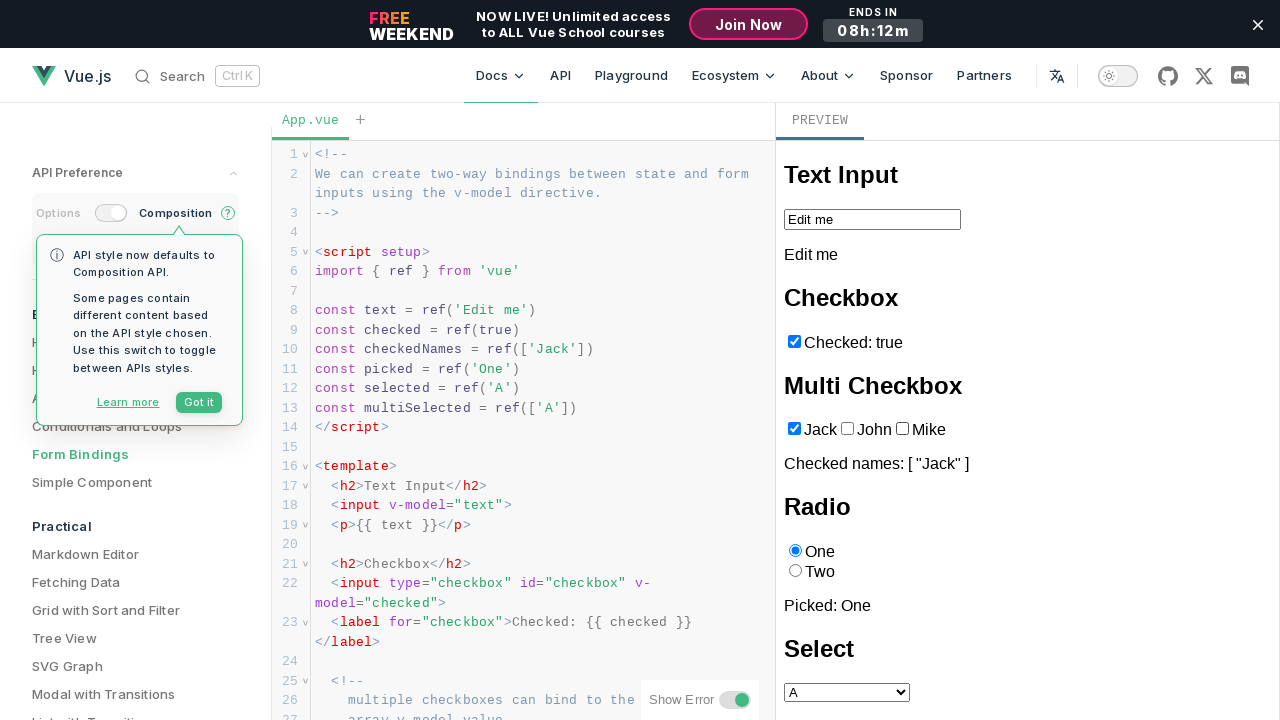

Verified output list matches expected checked names: ['Jack']
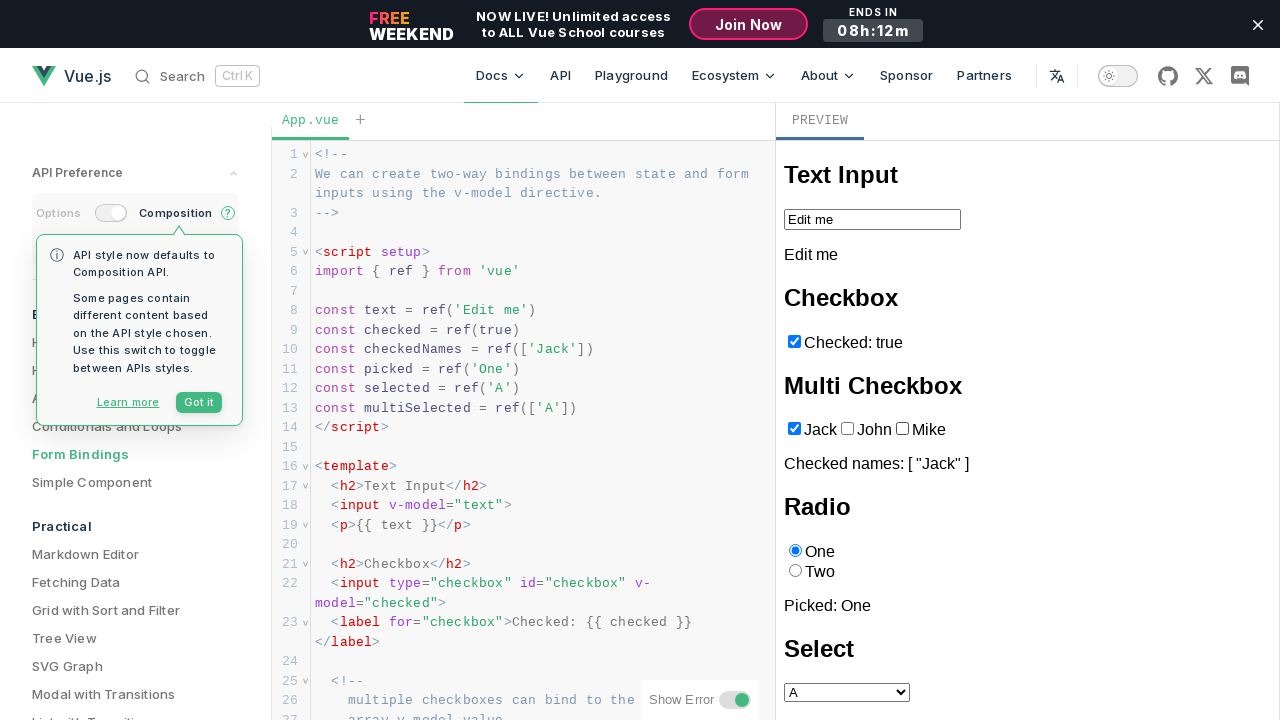

Testing checkbox combination: Jack=True, John=False, Mike=True
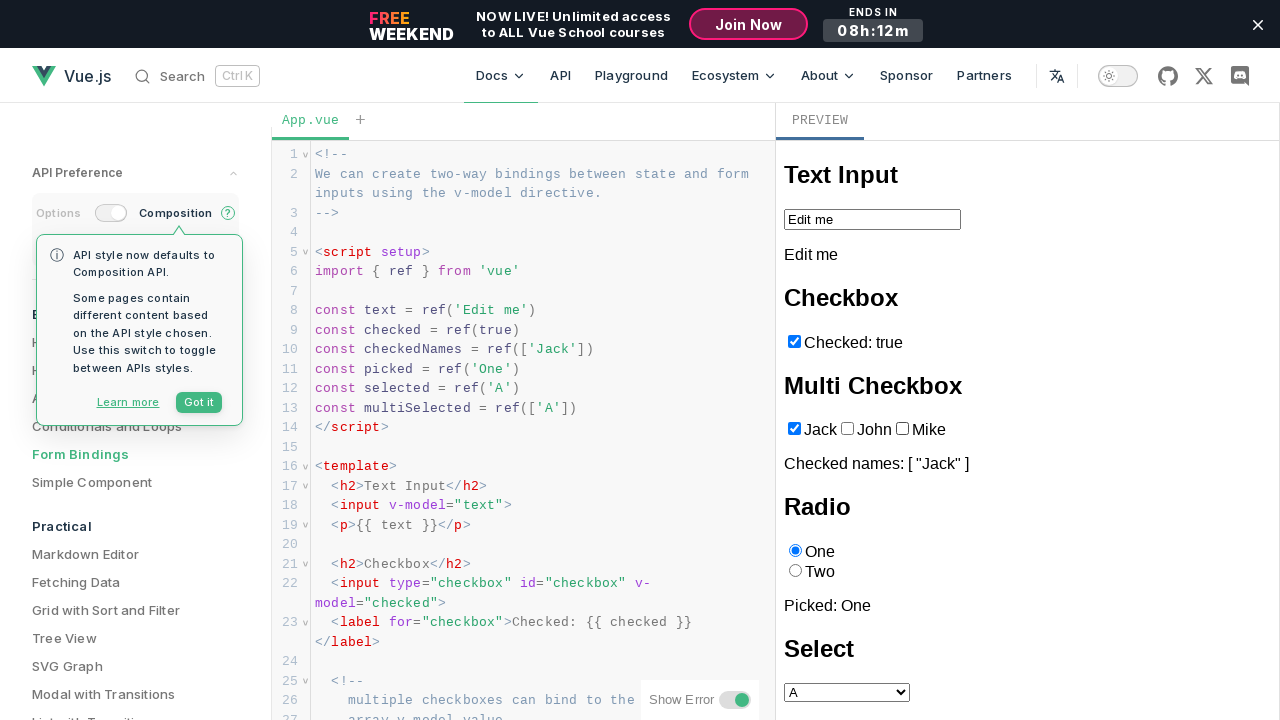

Checked checkbox for Jack on iframe >> internal:control=enter-frame >> internal:role=checkbox[name="Jack"i]
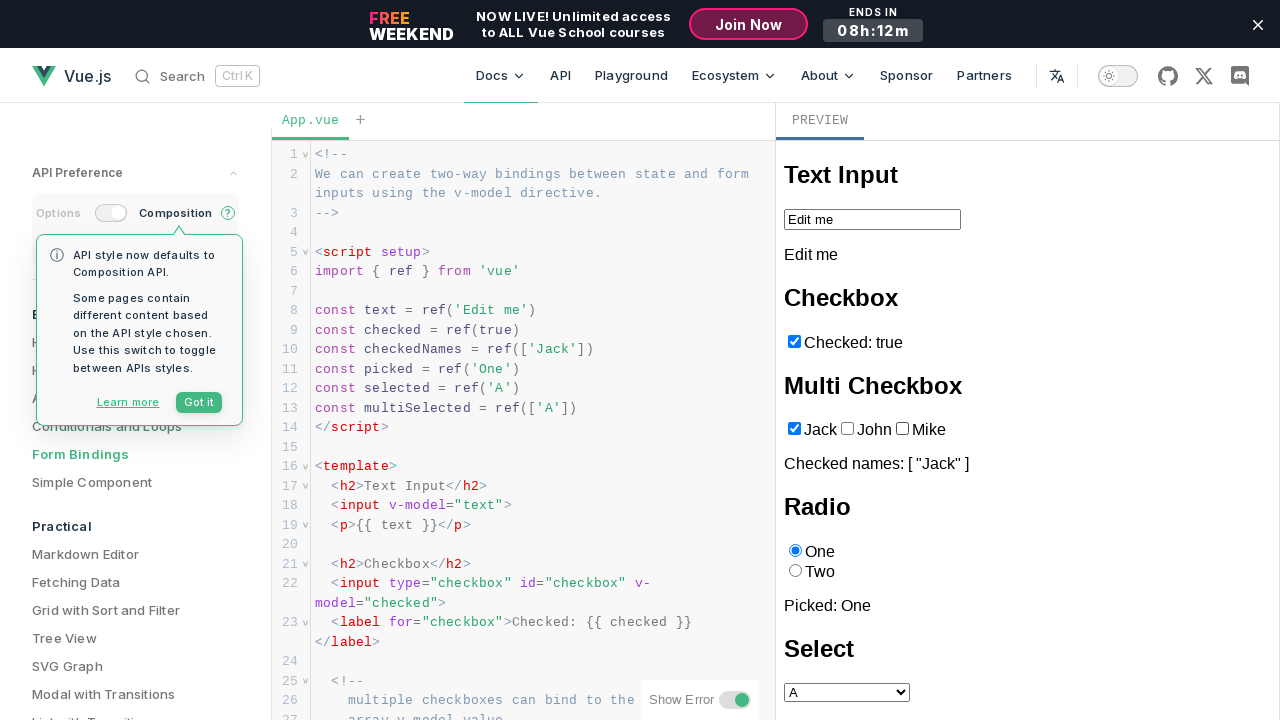

Unchecked checkbox for John on iframe >> internal:control=enter-frame >> internal:role=checkbox[name="John"i]
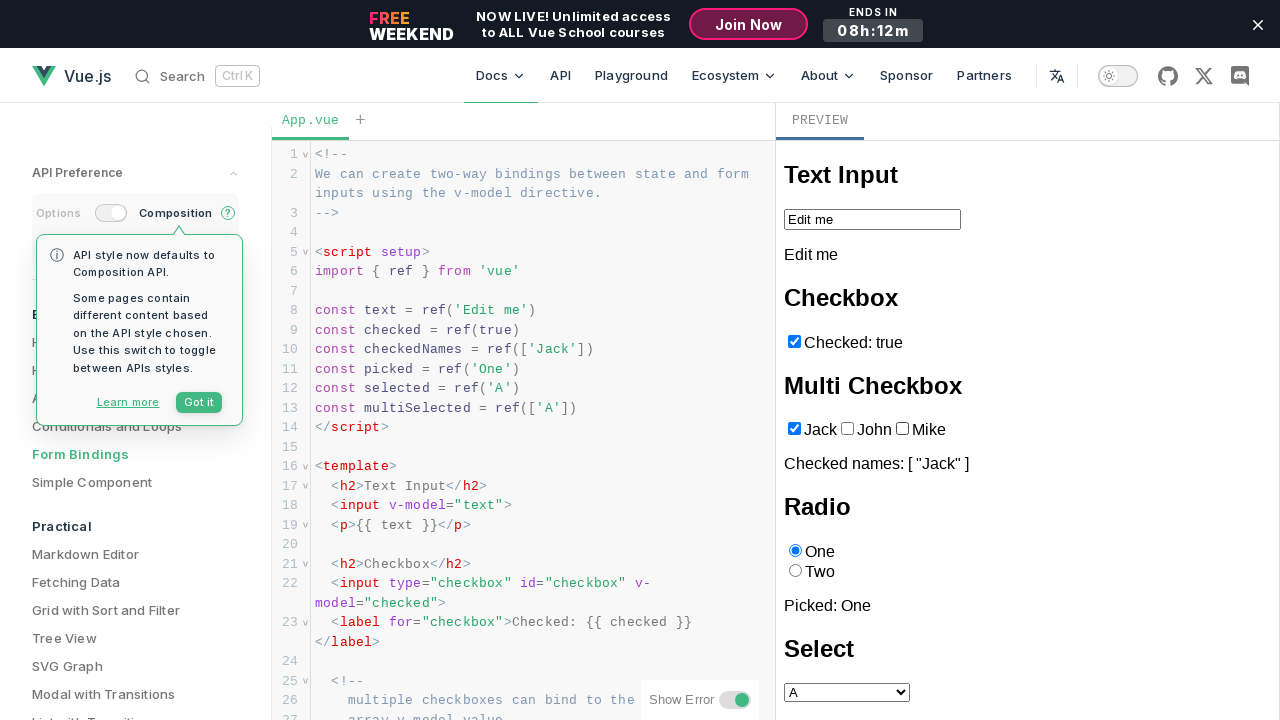

Checked checkbox for Mike at (902, 429) on iframe >> internal:control=enter-frame >> internal:role=checkbox[name="Mike"i]
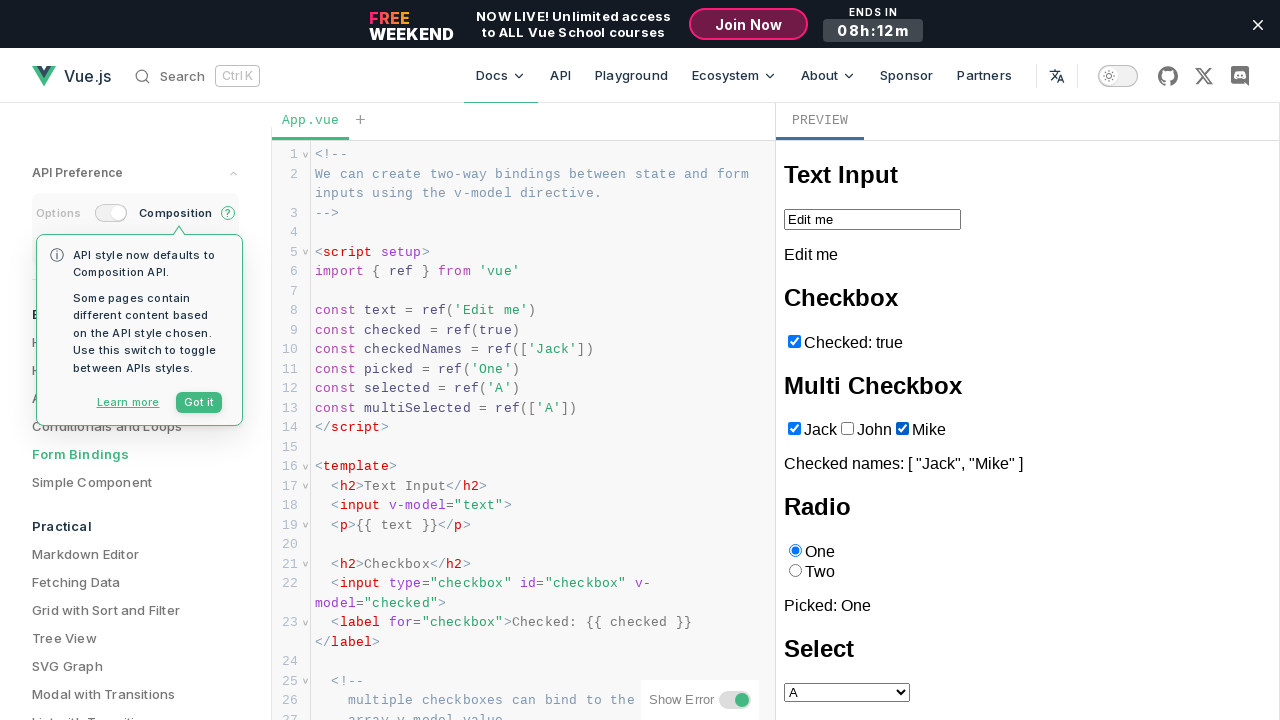

Verified Jack checkbox state is True
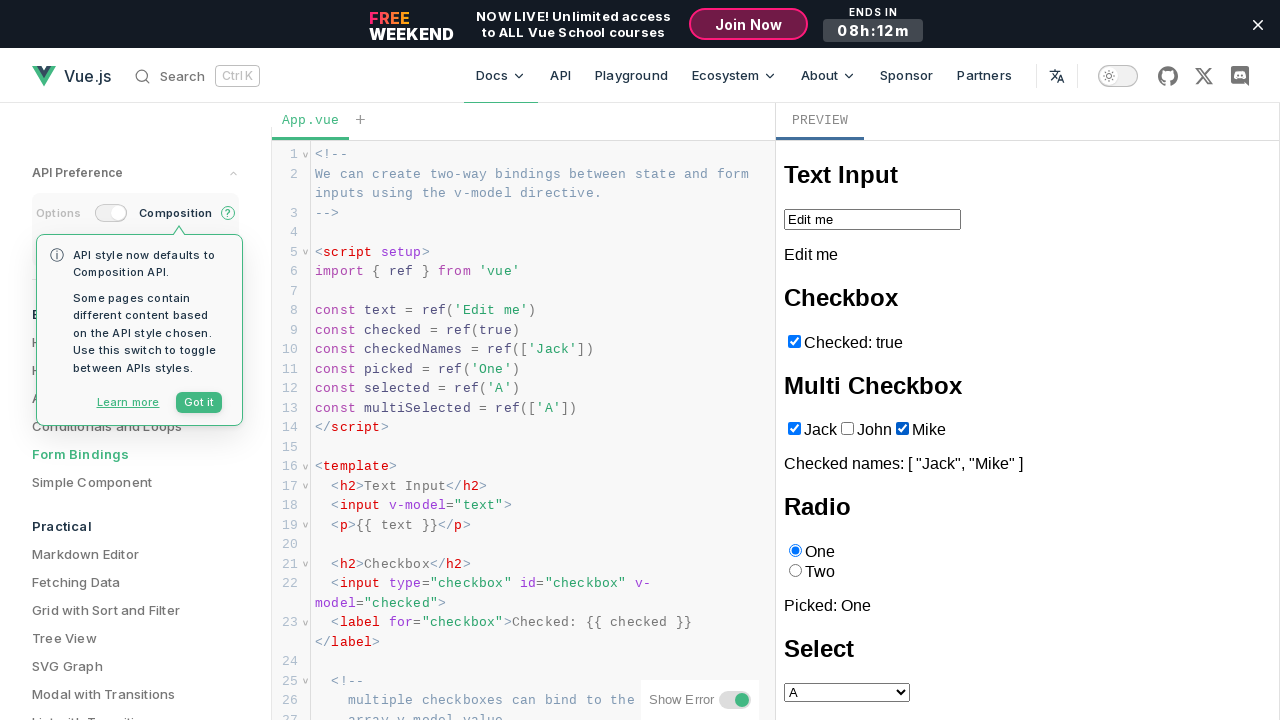

Verified John checkbox state is False
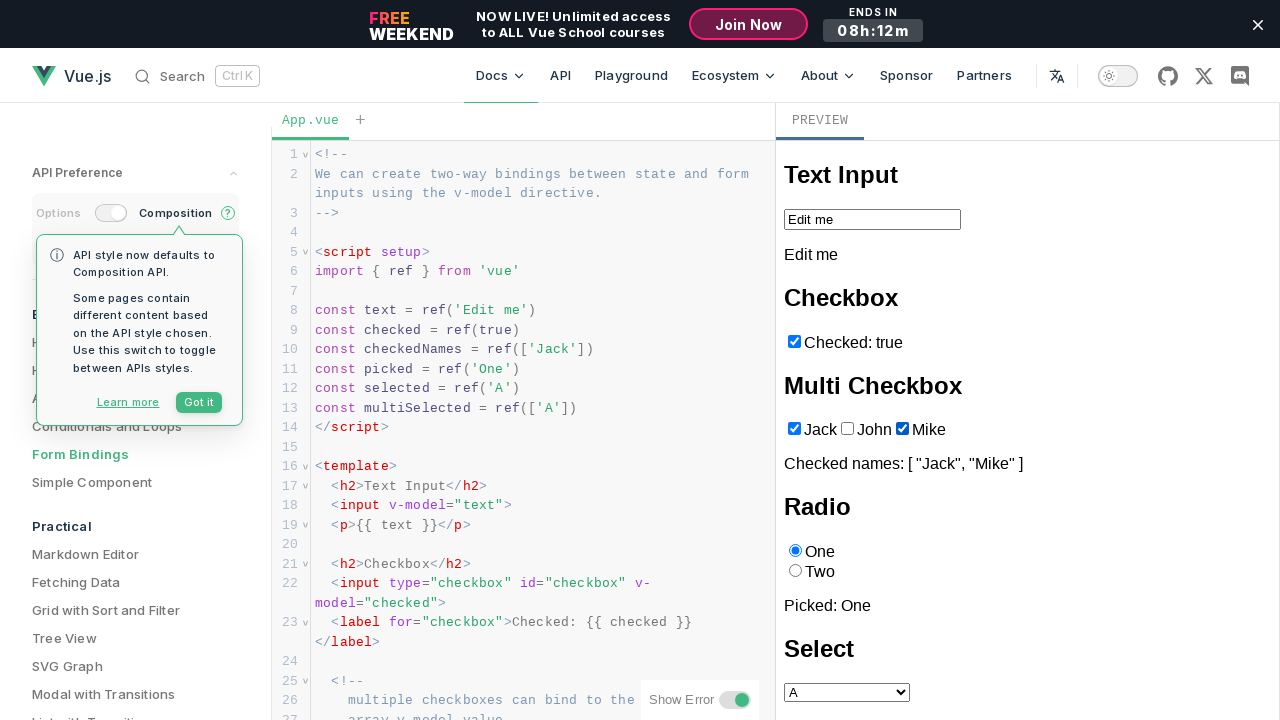

Verified Mike checkbox state is True
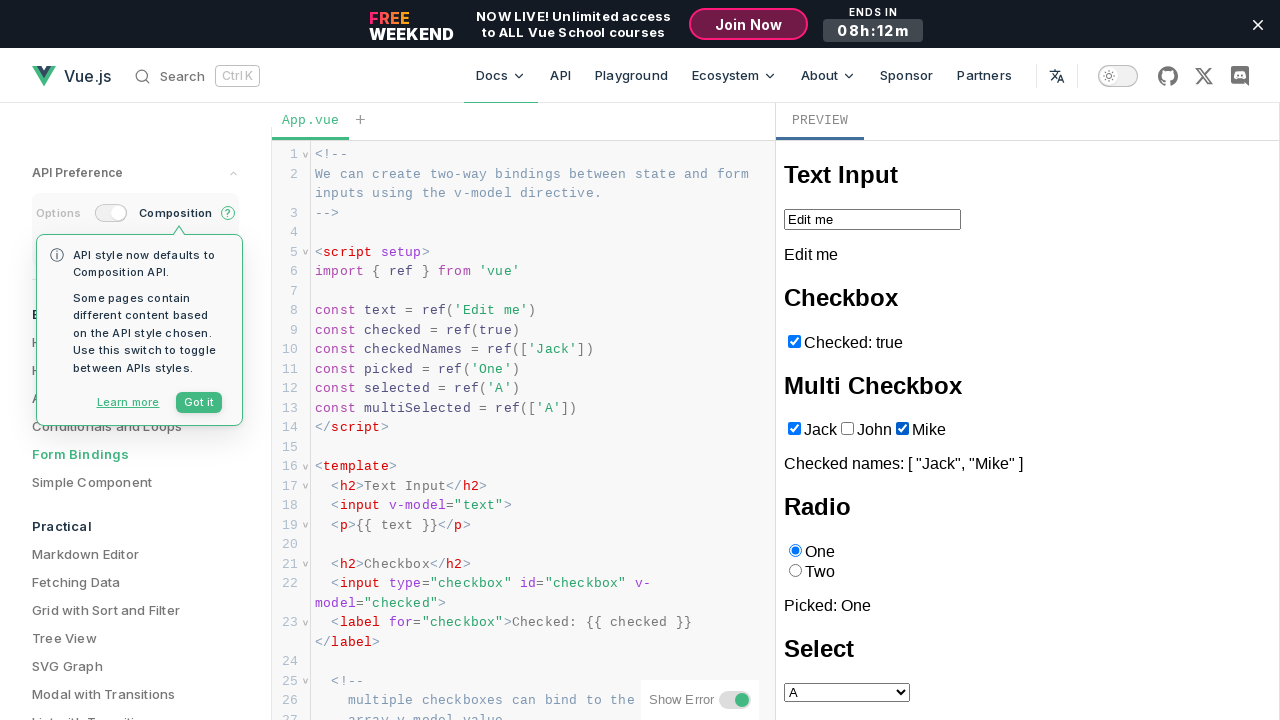

Retrieved output text showing checked names
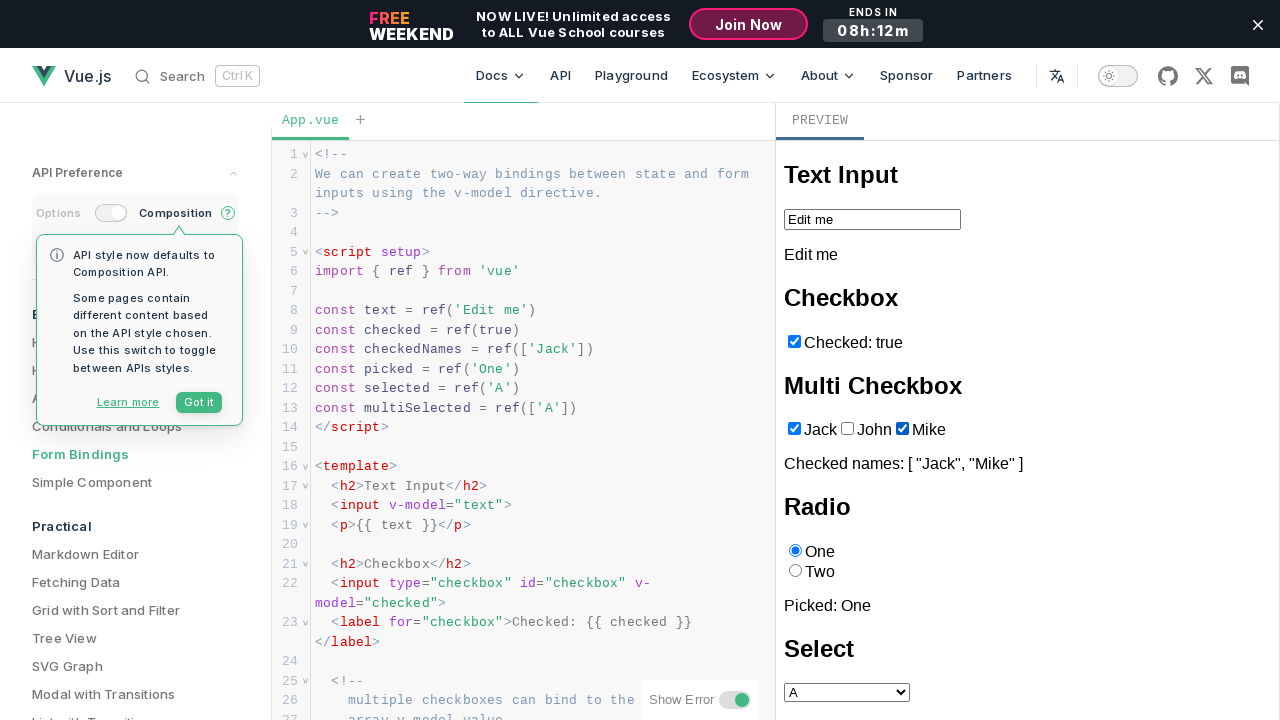

Verified output list matches expected checked names: ['Jack', 'Mike']
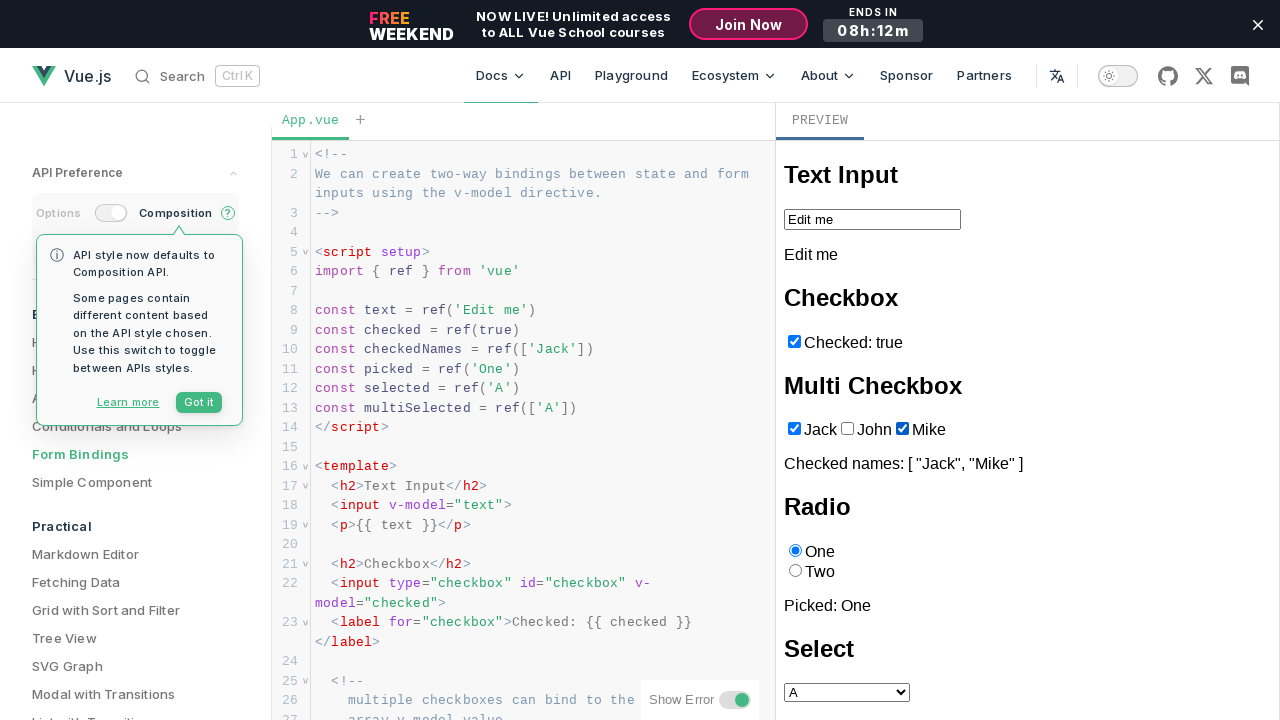

Testing checkbox combination: Jack=True, John=True, Mike=False
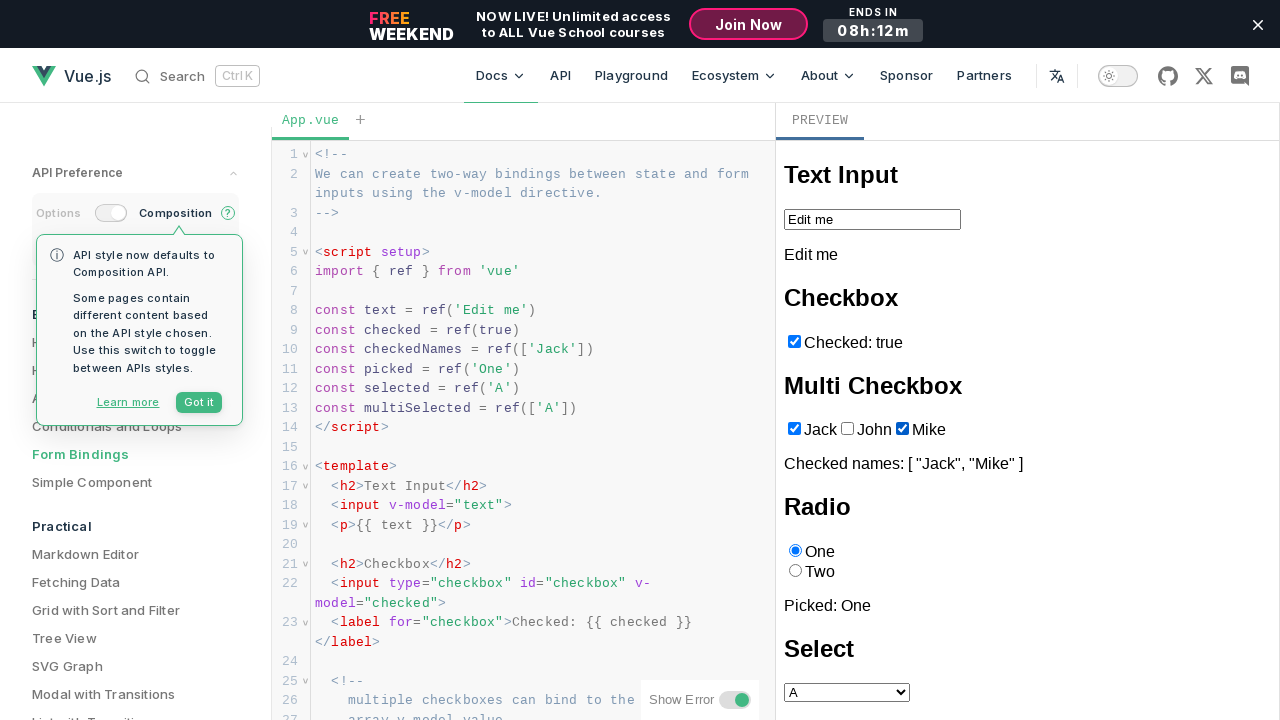

Checked checkbox for Jack on iframe >> internal:control=enter-frame >> internal:role=checkbox[name="Jack"i]
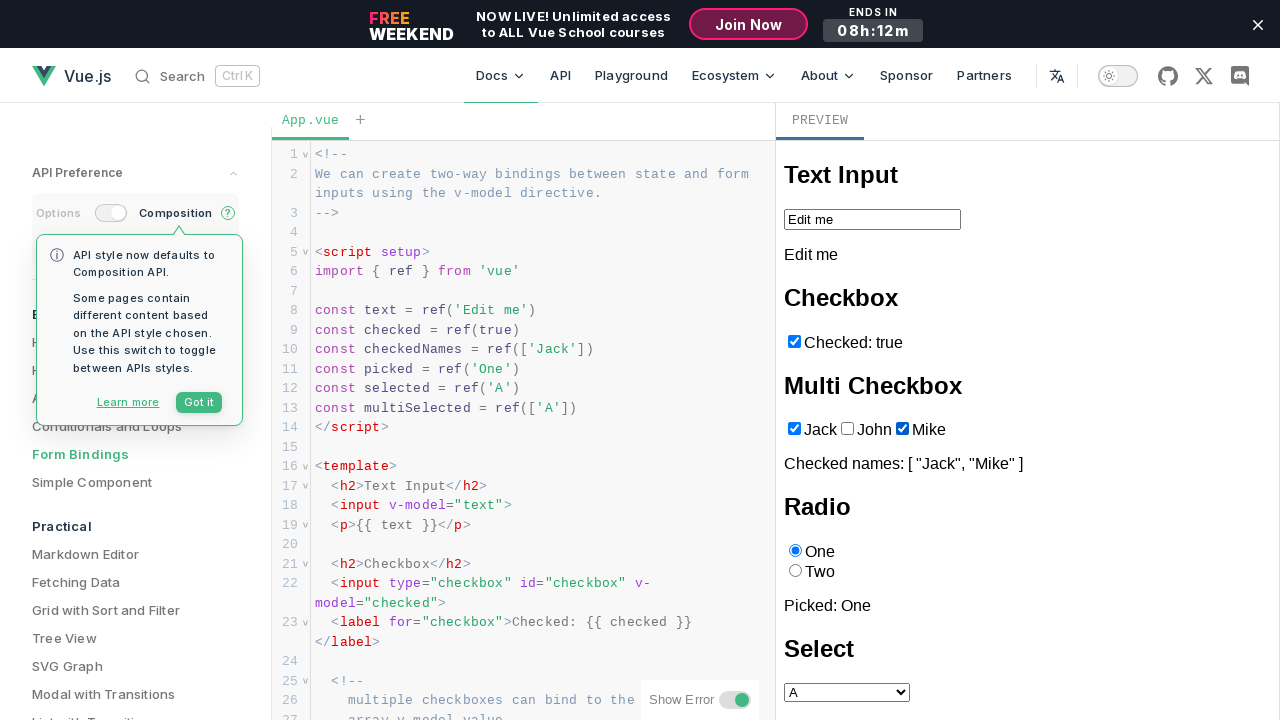

Checked checkbox for John at (847, 429) on iframe >> internal:control=enter-frame >> internal:role=checkbox[name="John"i]
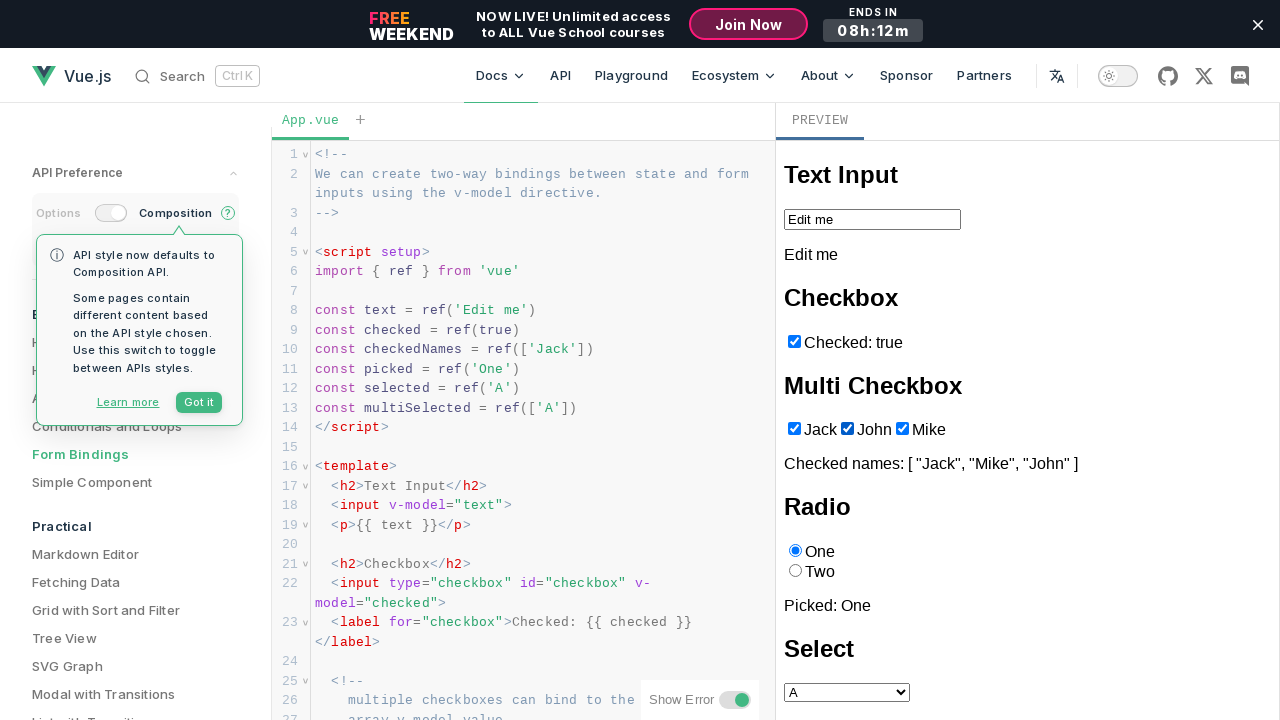

Unchecked checkbox for Mike at (902, 429) on iframe >> internal:control=enter-frame >> internal:role=checkbox[name="Mike"i]
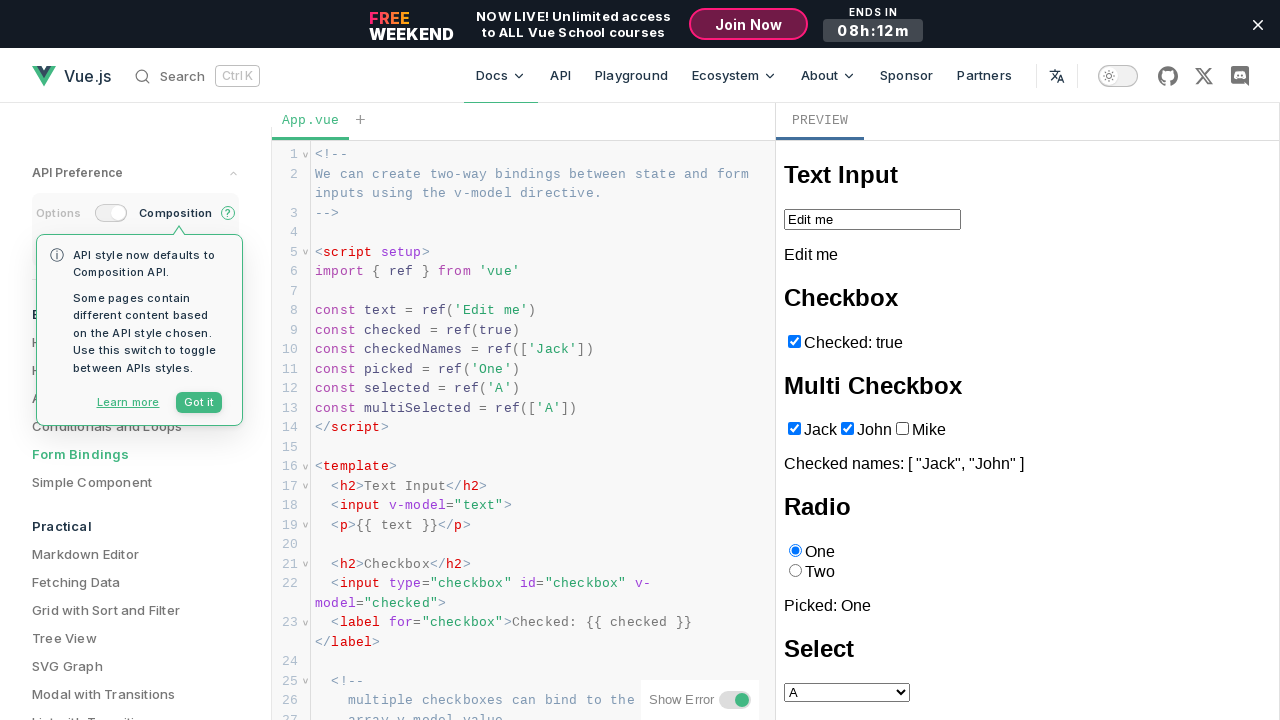

Verified Jack checkbox state is True
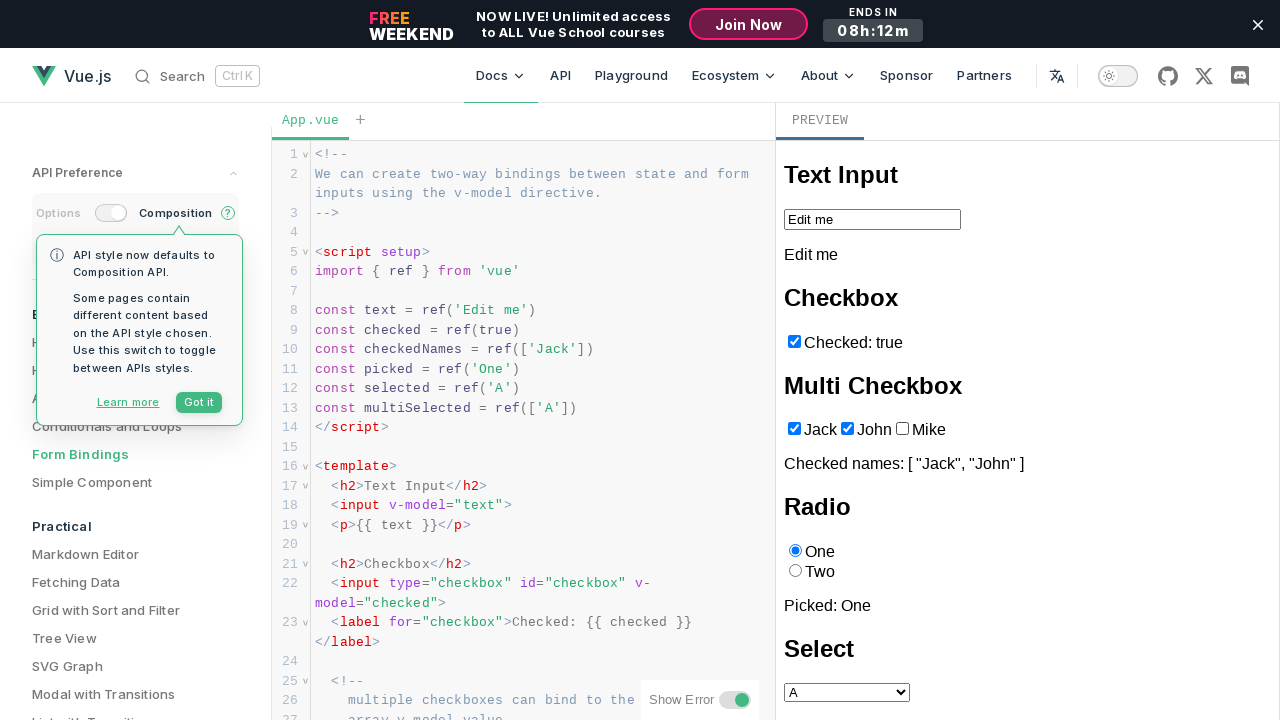

Verified John checkbox state is True
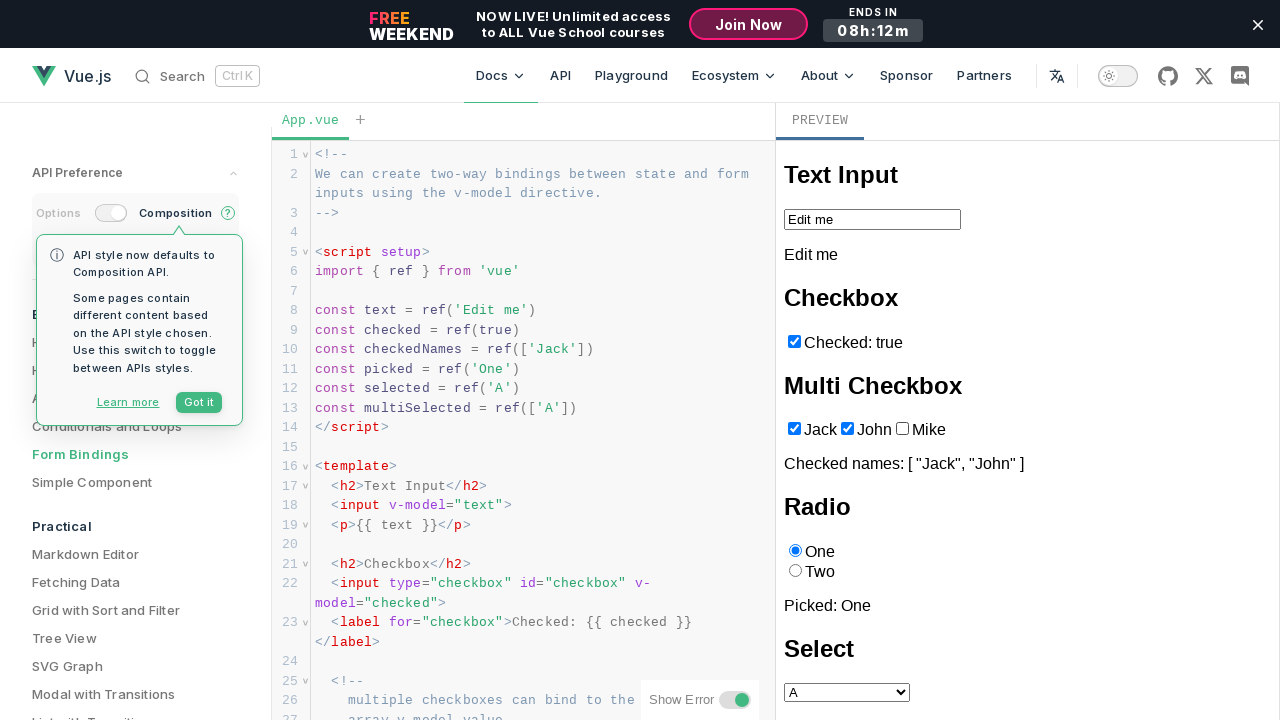

Verified Mike checkbox state is False
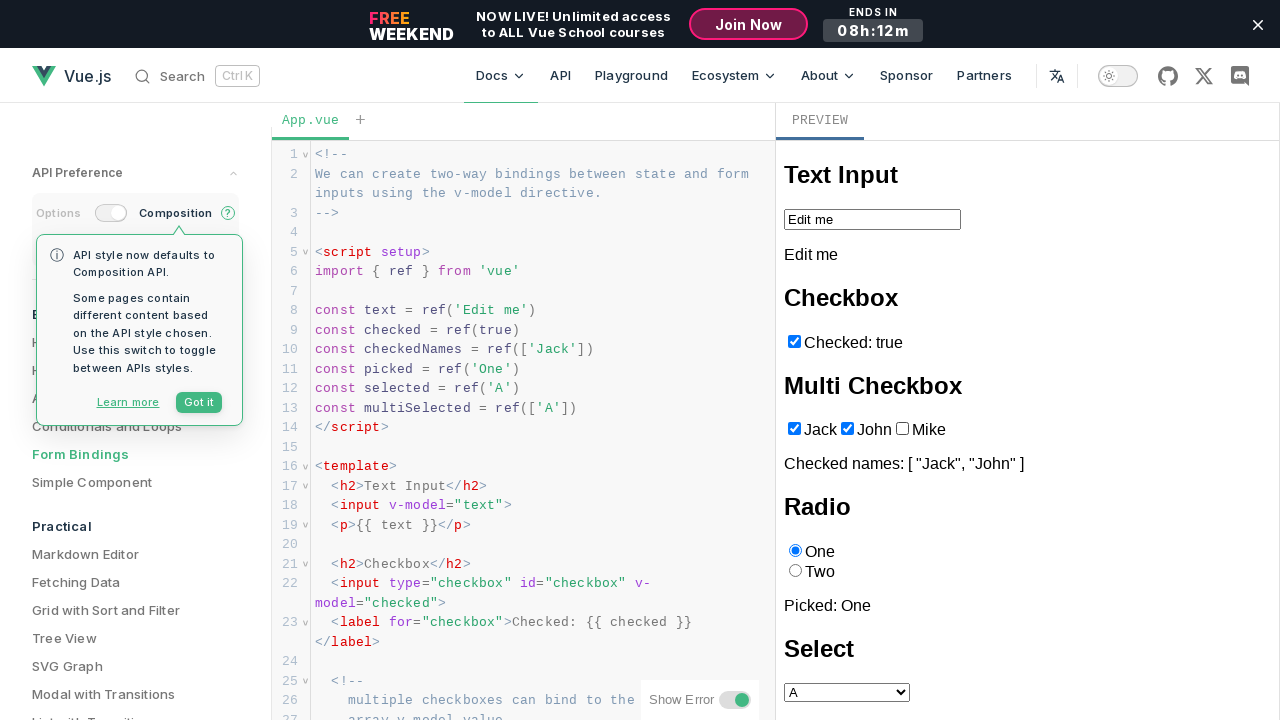

Retrieved output text showing checked names
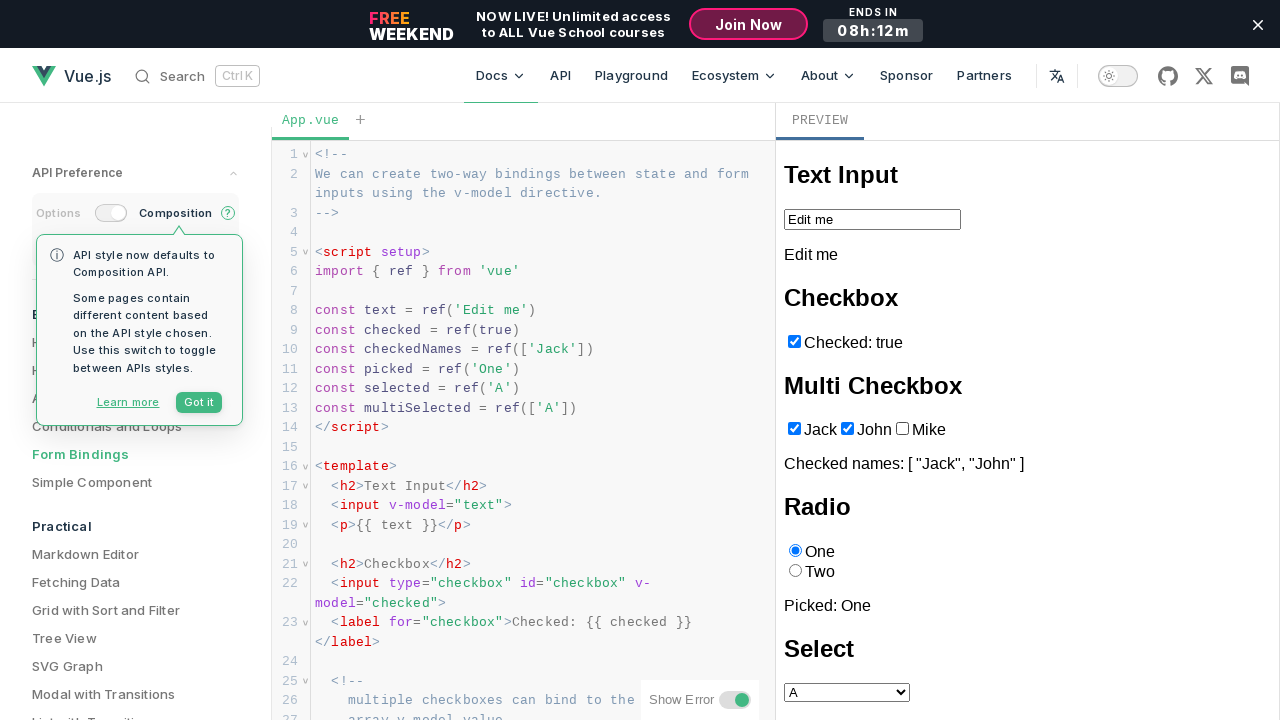

Verified output list matches expected checked names: ['Jack', 'John']
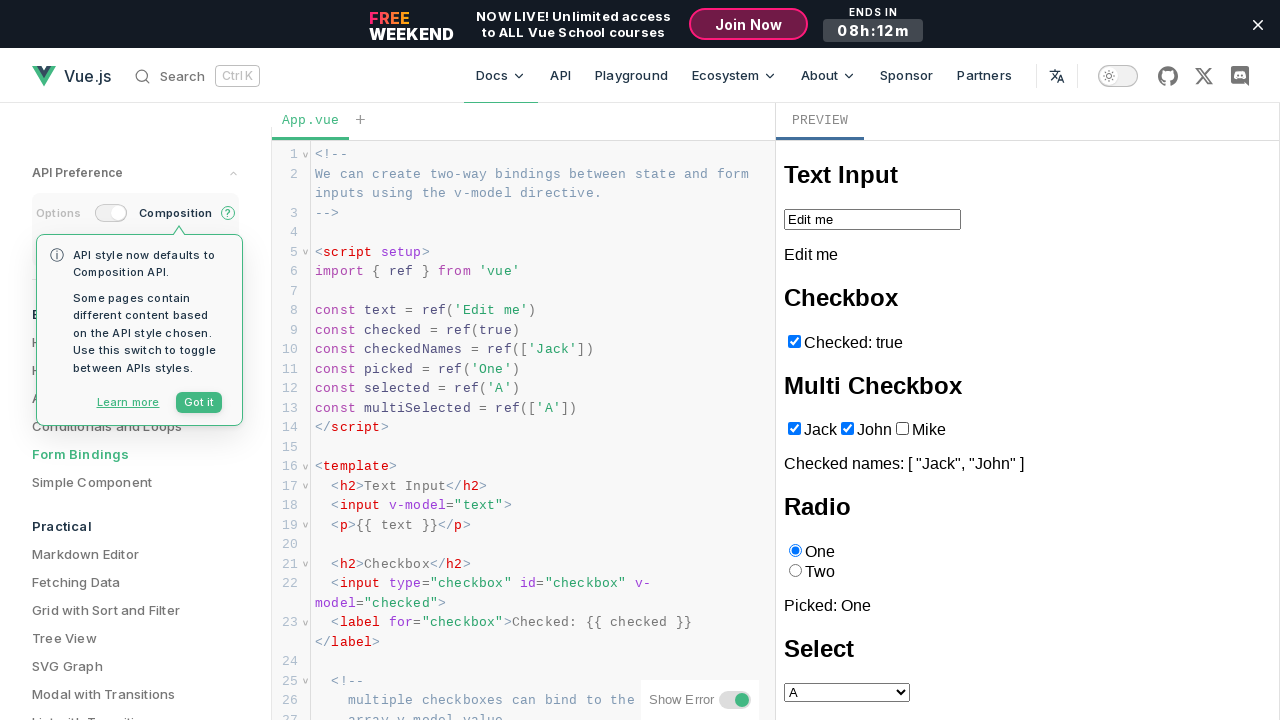

Testing checkbox combination: Jack=True, John=True, Mike=True
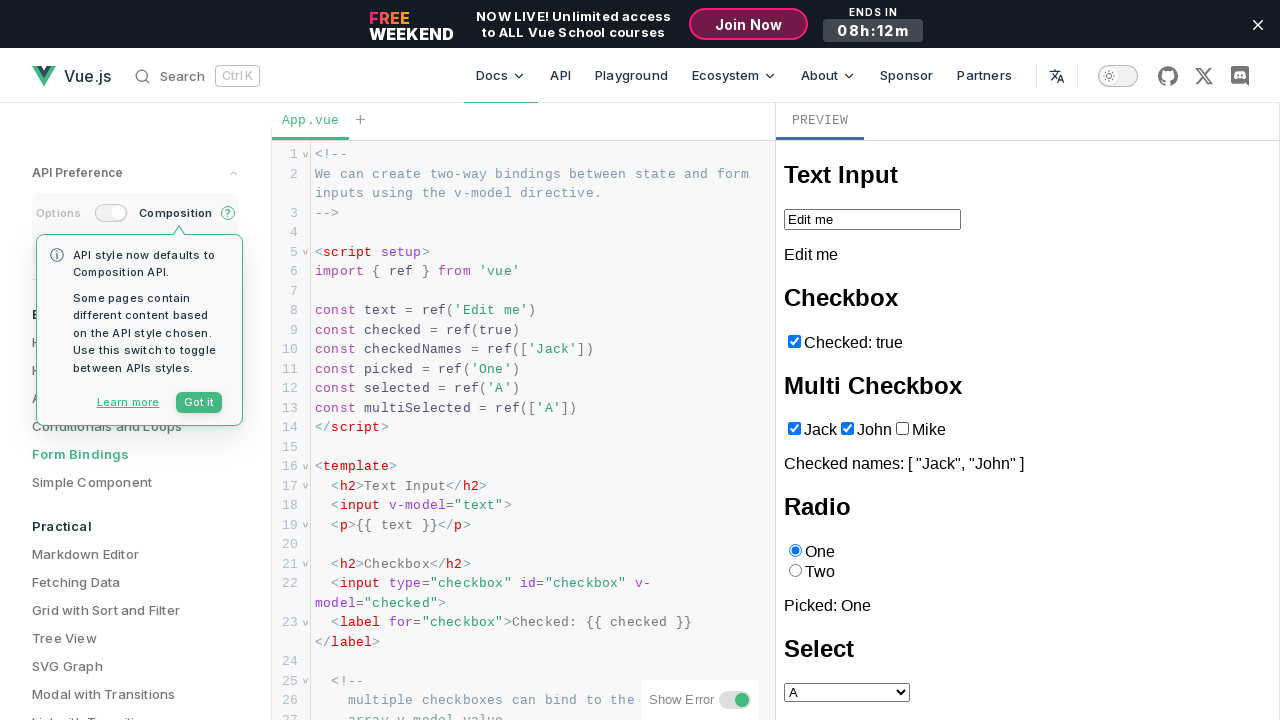

Checked checkbox for Jack on iframe >> internal:control=enter-frame >> internal:role=checkbox[name="Jack"i]
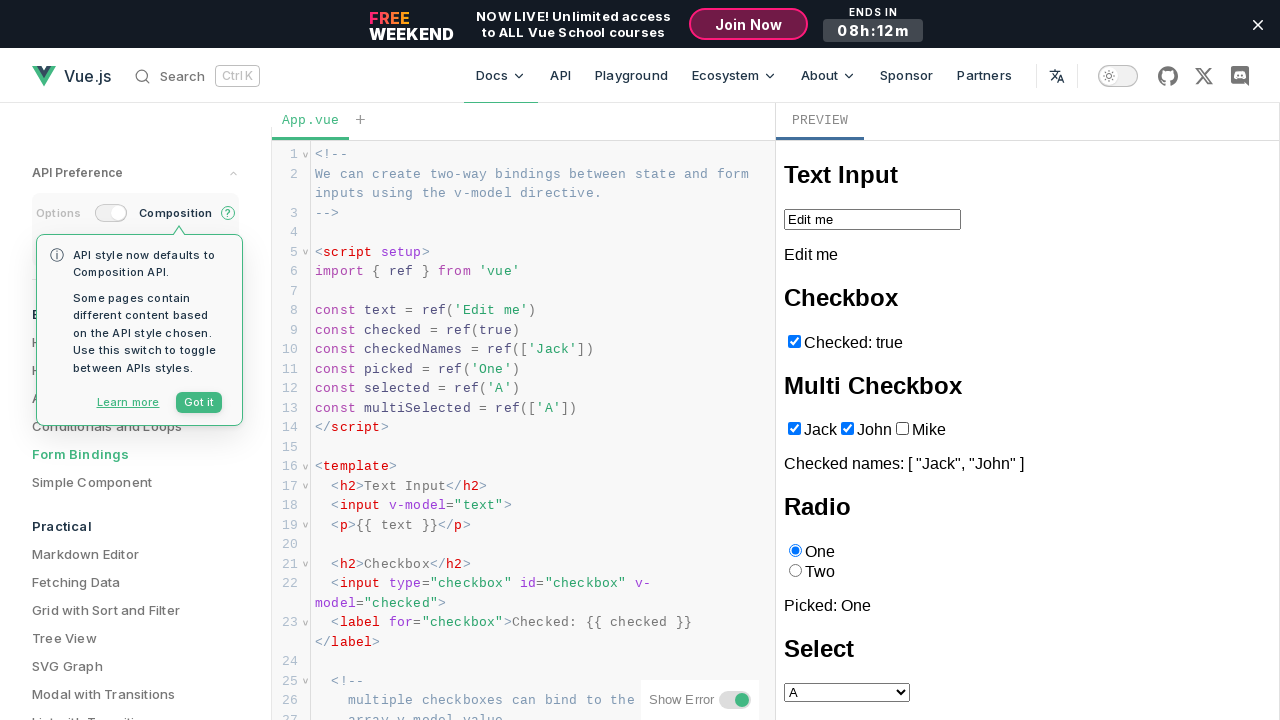

Checked checkbox for John on iframe >> internal:control=enter-frame >> internal:role=checkbox[name="John"i]
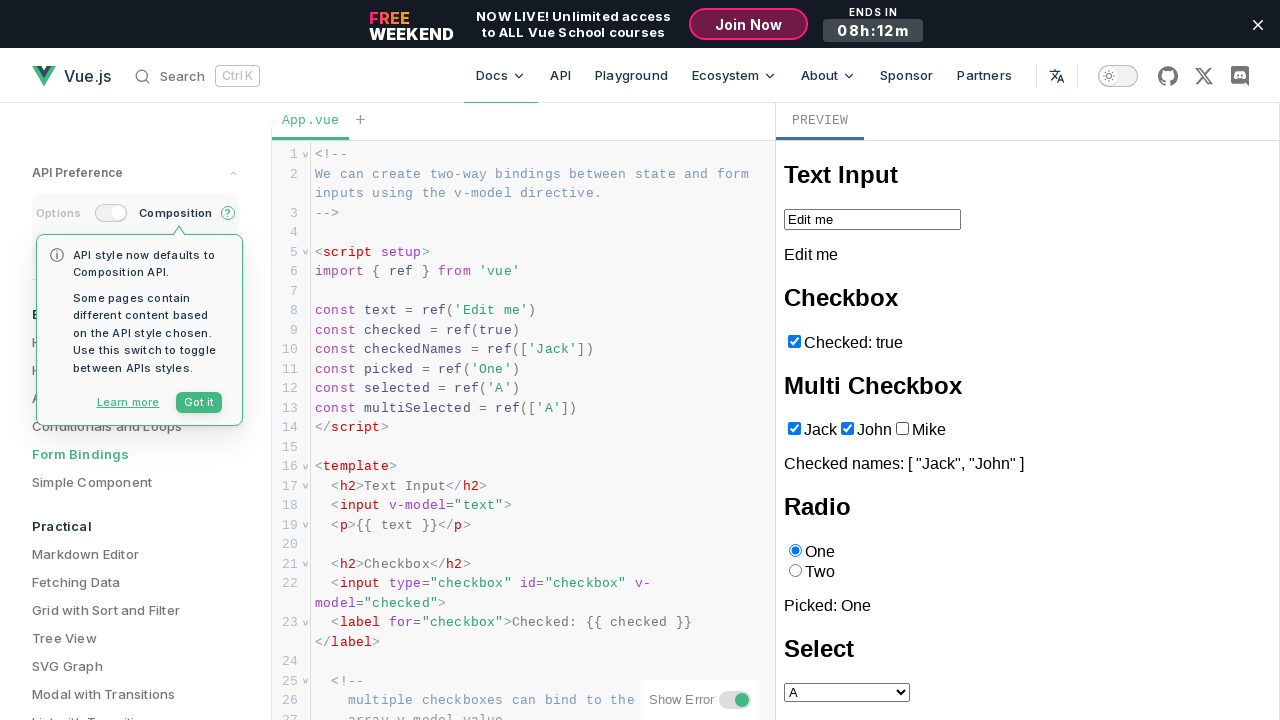

Checked checkbox for Mike at (902, 429) on iframe >> internal:control=enter-frame >> internal:role=checkbox[name="Mike"i]
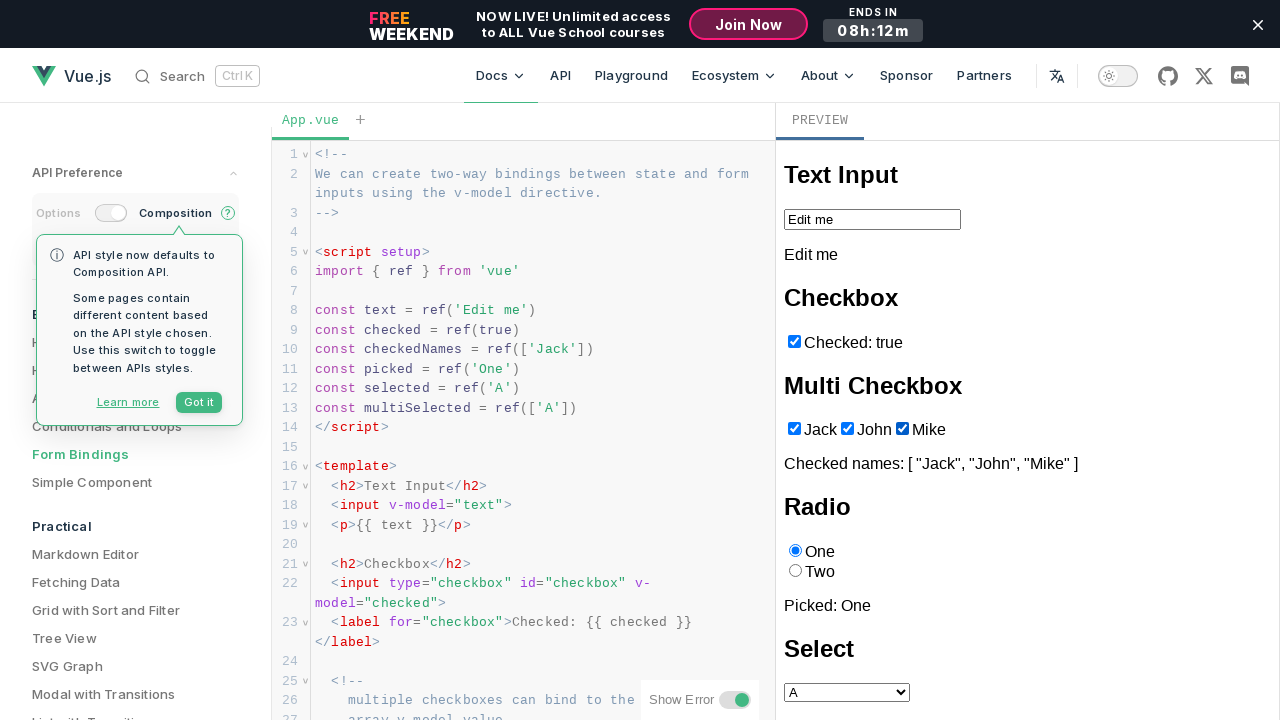

Verified Jack checkbox state is True
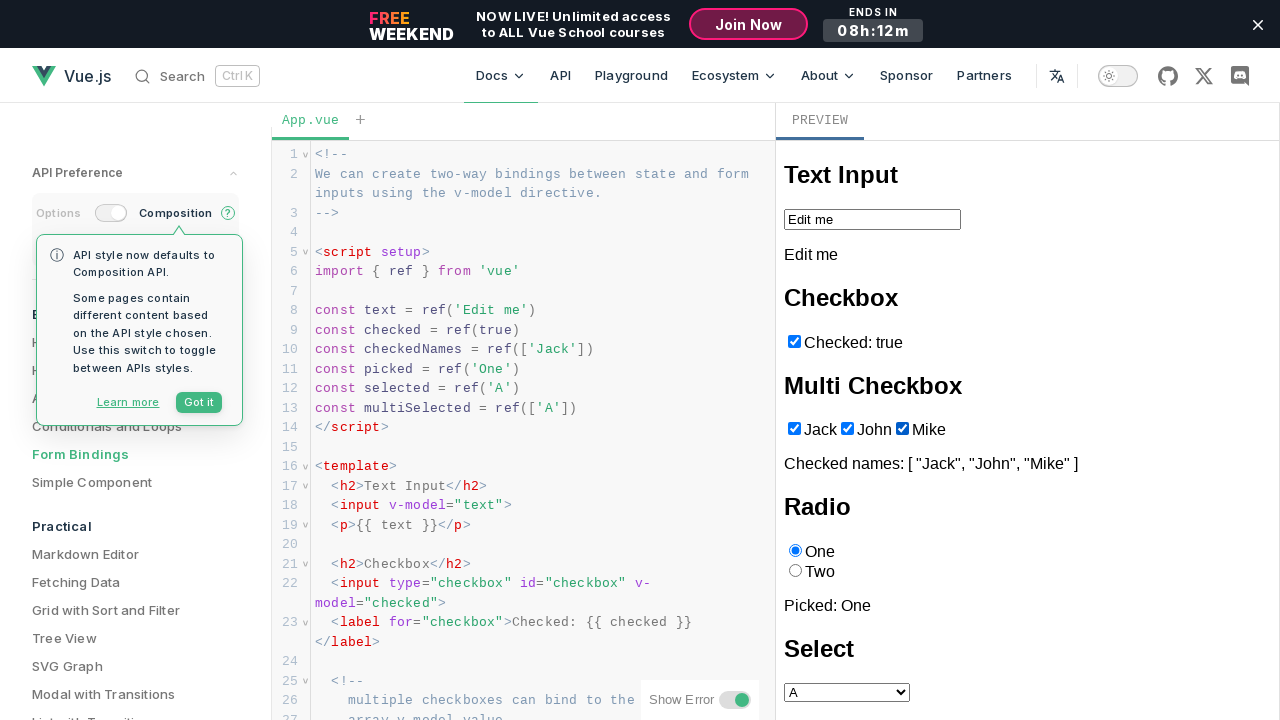

Verified John checkbox state is True
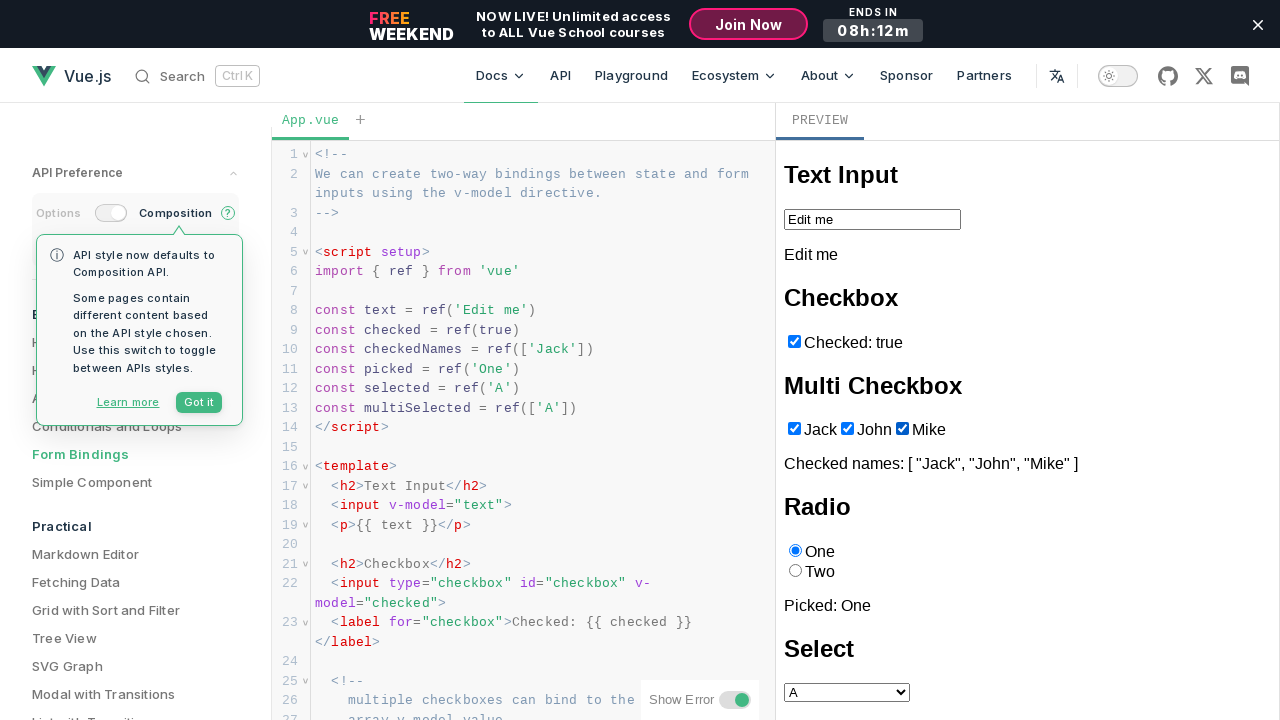

Verified Mike checkbox state is True
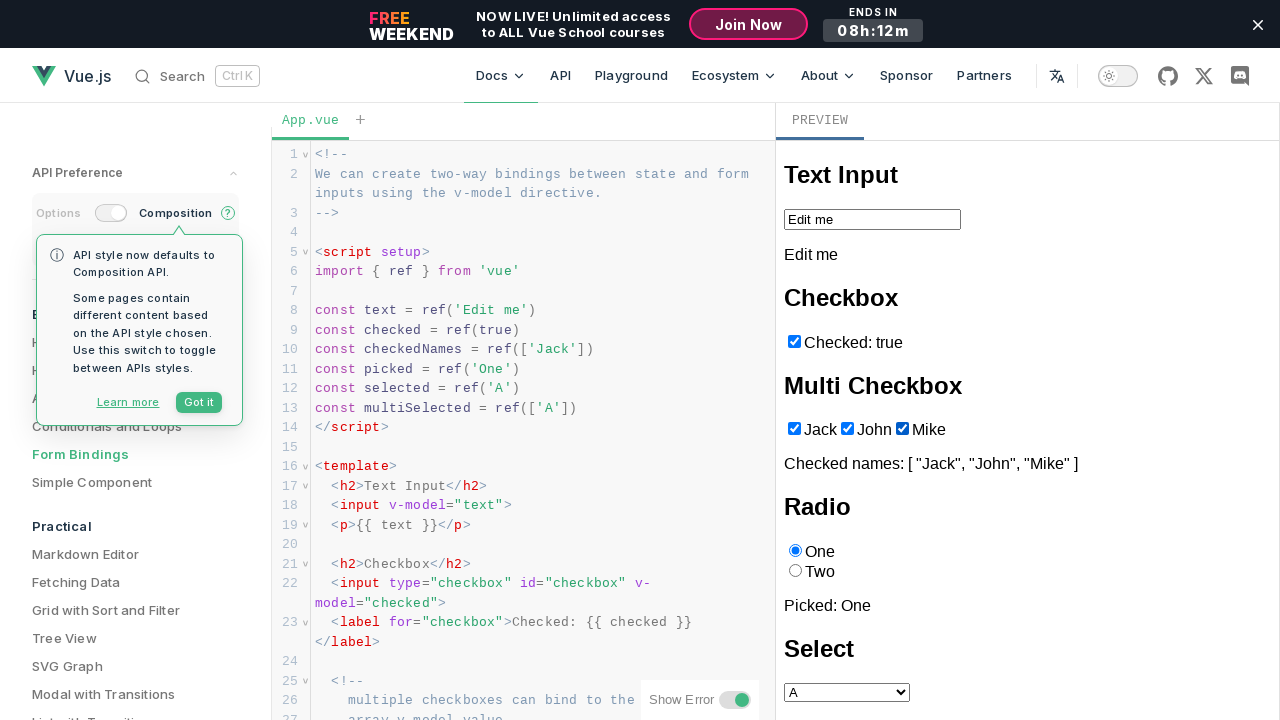

Retrieved output text showing checked names
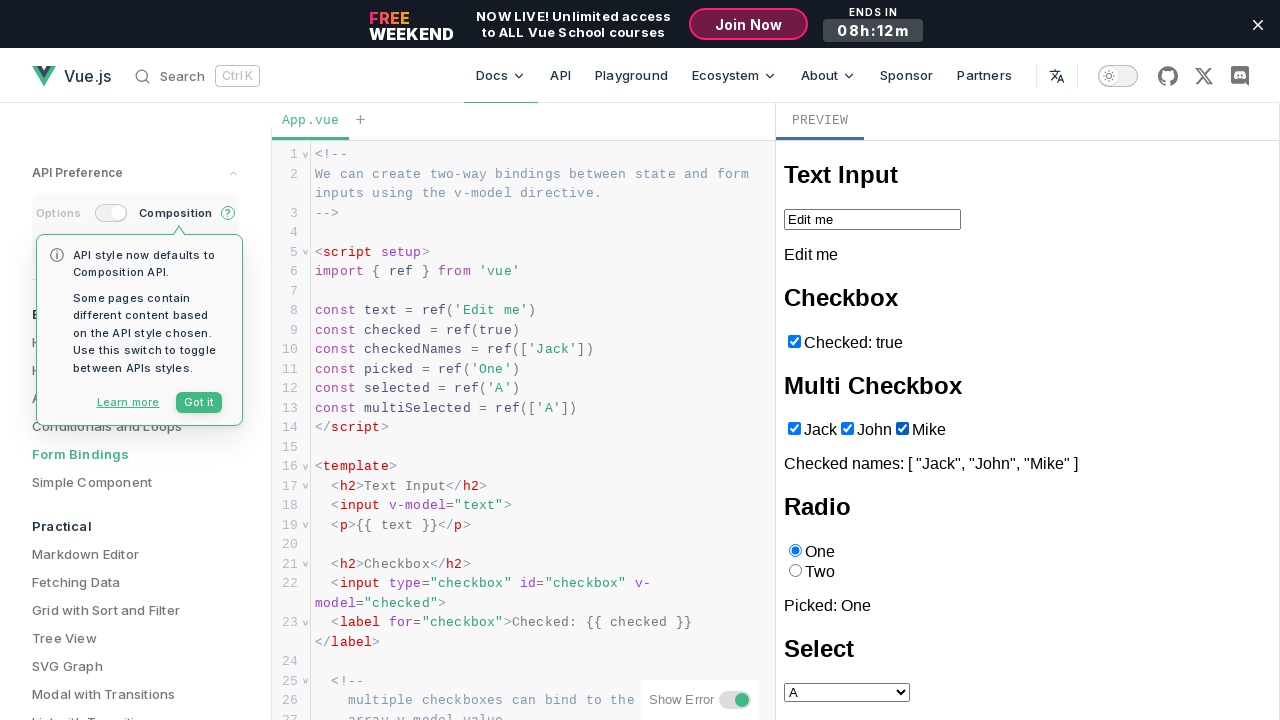

Verified output list matches expected checked names: ['Jack', 'John', 'Mike']
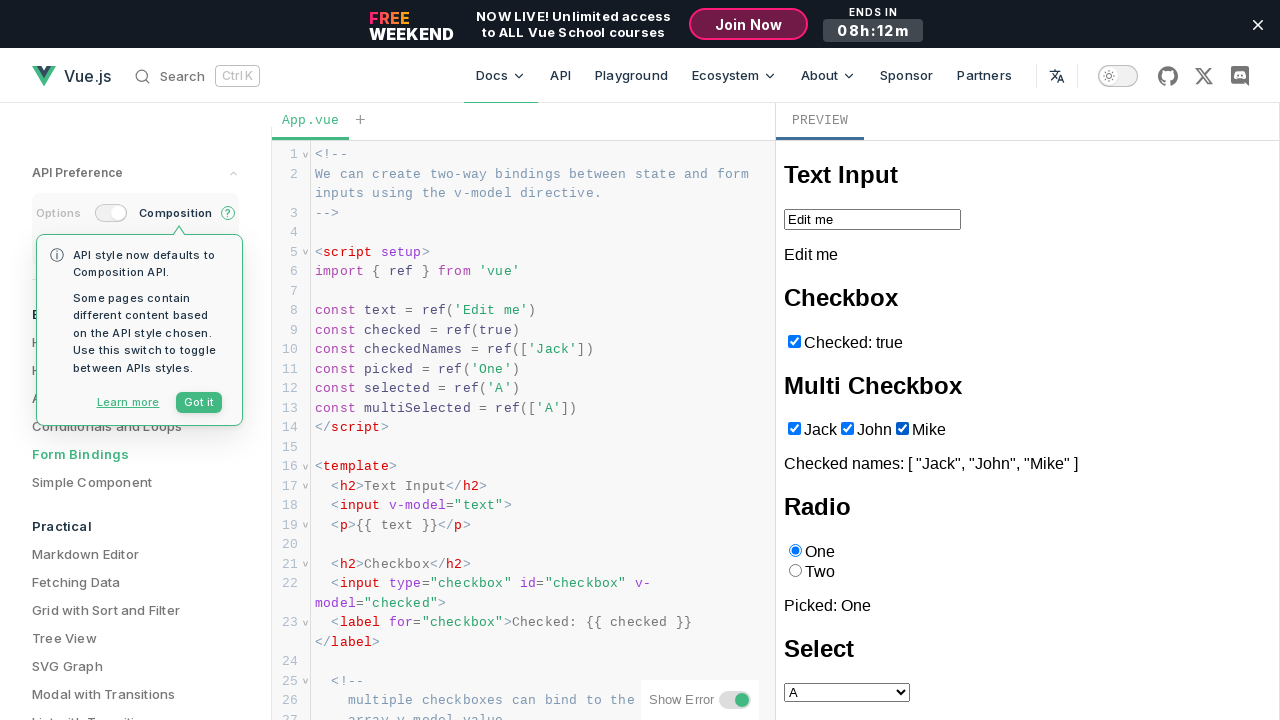

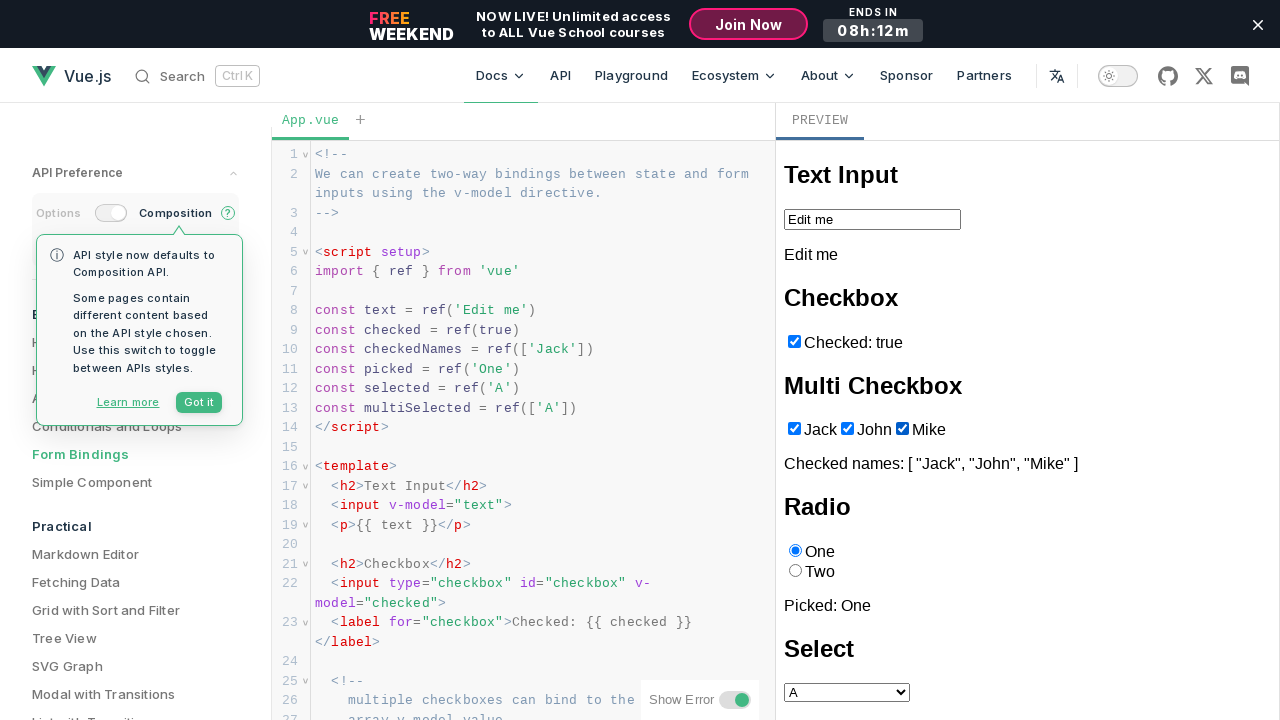